Tests a multi-page website by navigating through quotes, blogs, and podcast sections, interacting with various elements including scrolling, playing media controls, and switching between windows

Starting URL: https://alagurajabar.github.io/jeme/

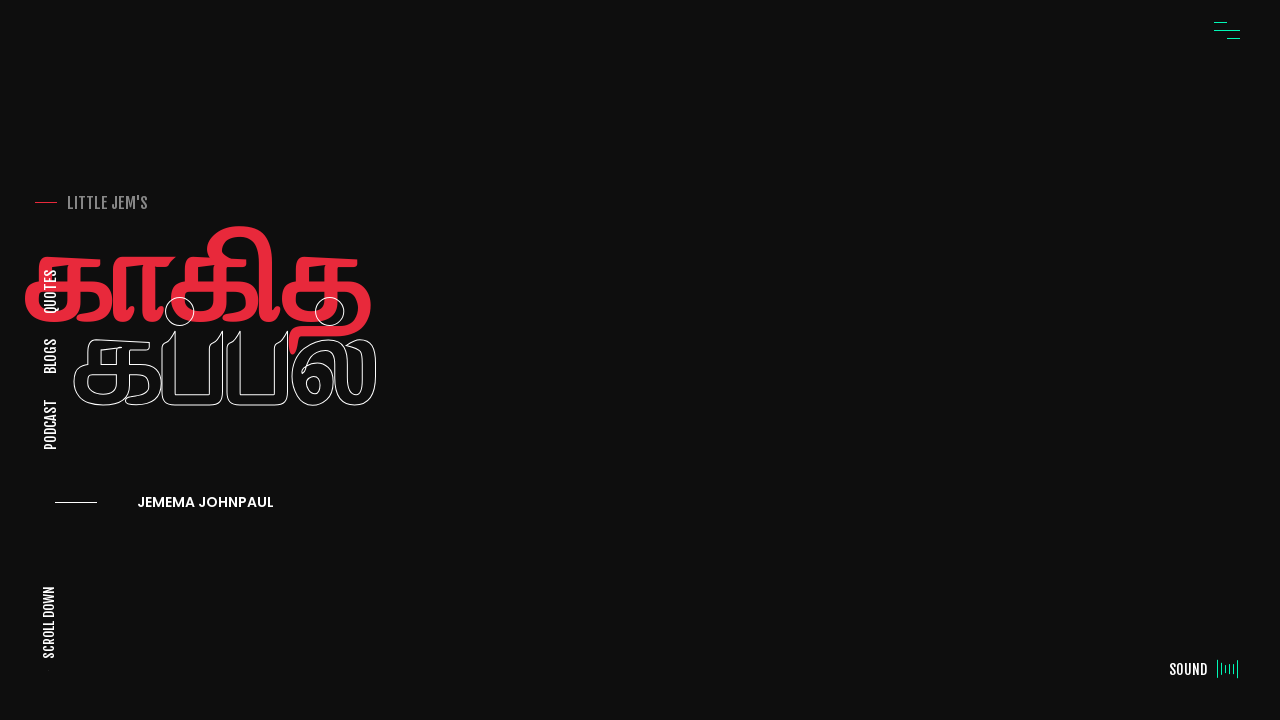

Clicked on main holder element at (1228, 669) on div.holder
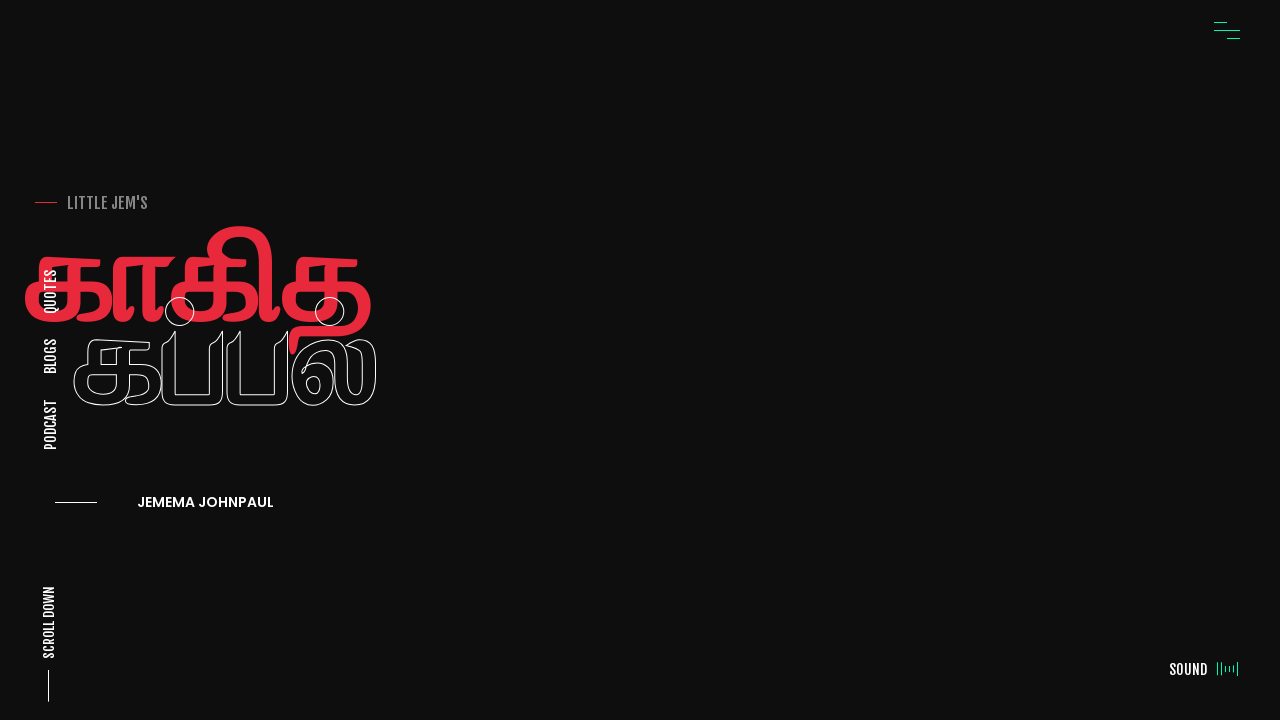

Scrolled down 1000 pixels
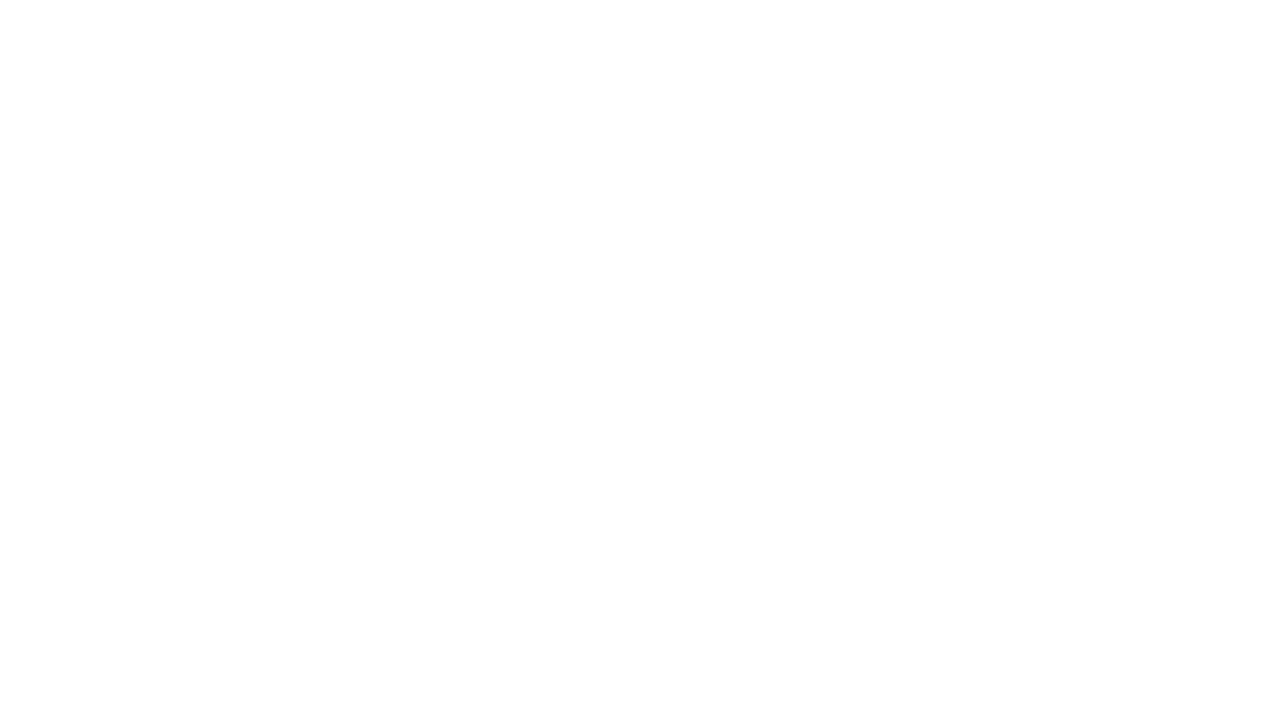

Waited 500ms between scrolls
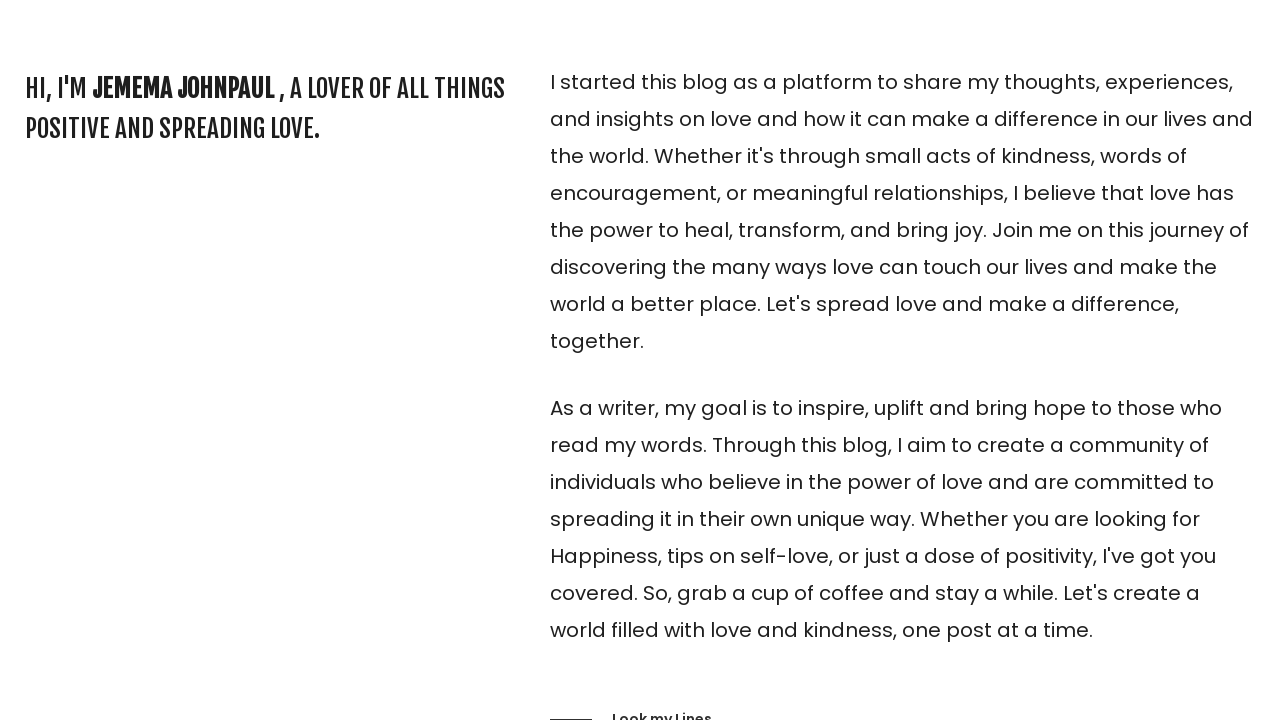

Scrolled down 1000 pixels
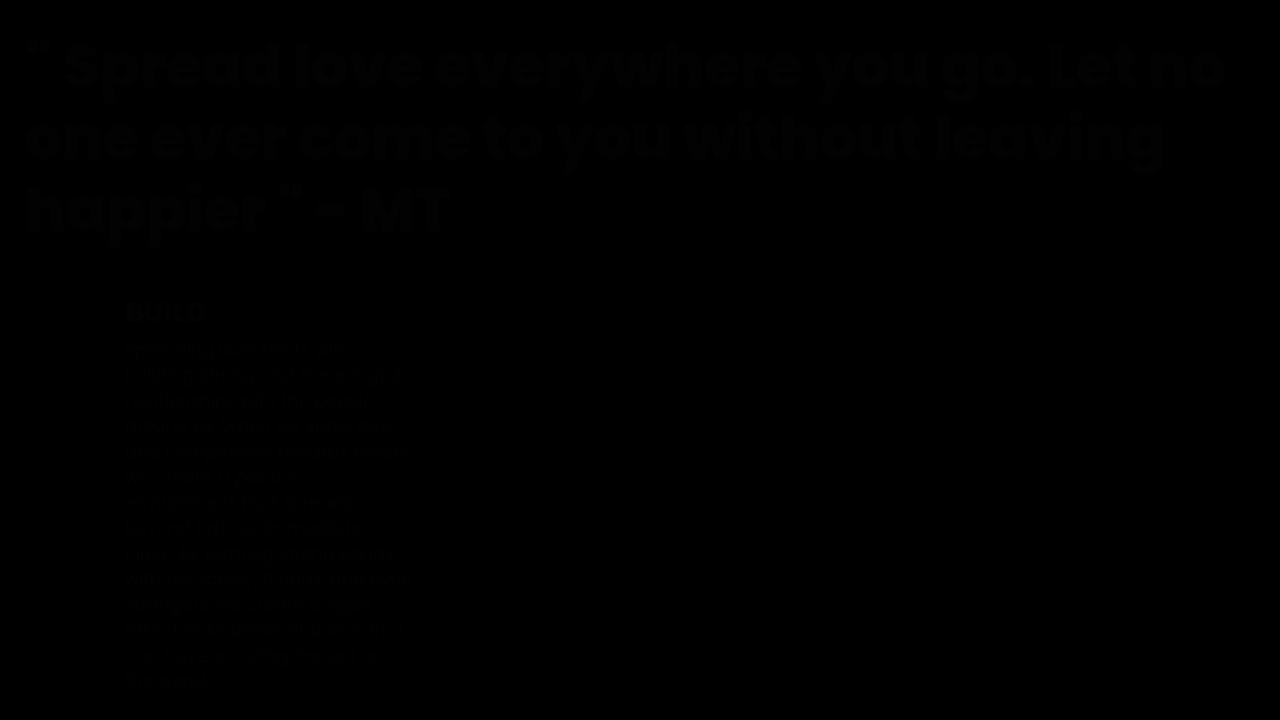

Waited 500ms between scrolls
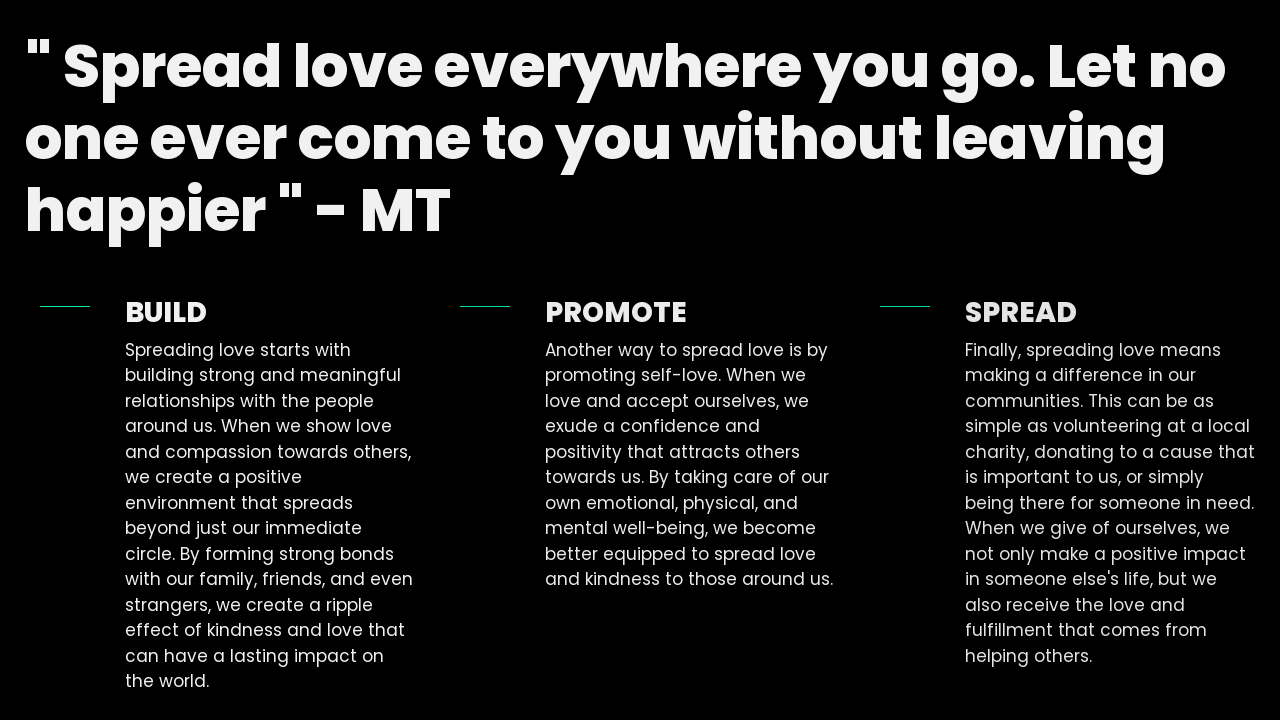

Scrolled down 1000 pixels
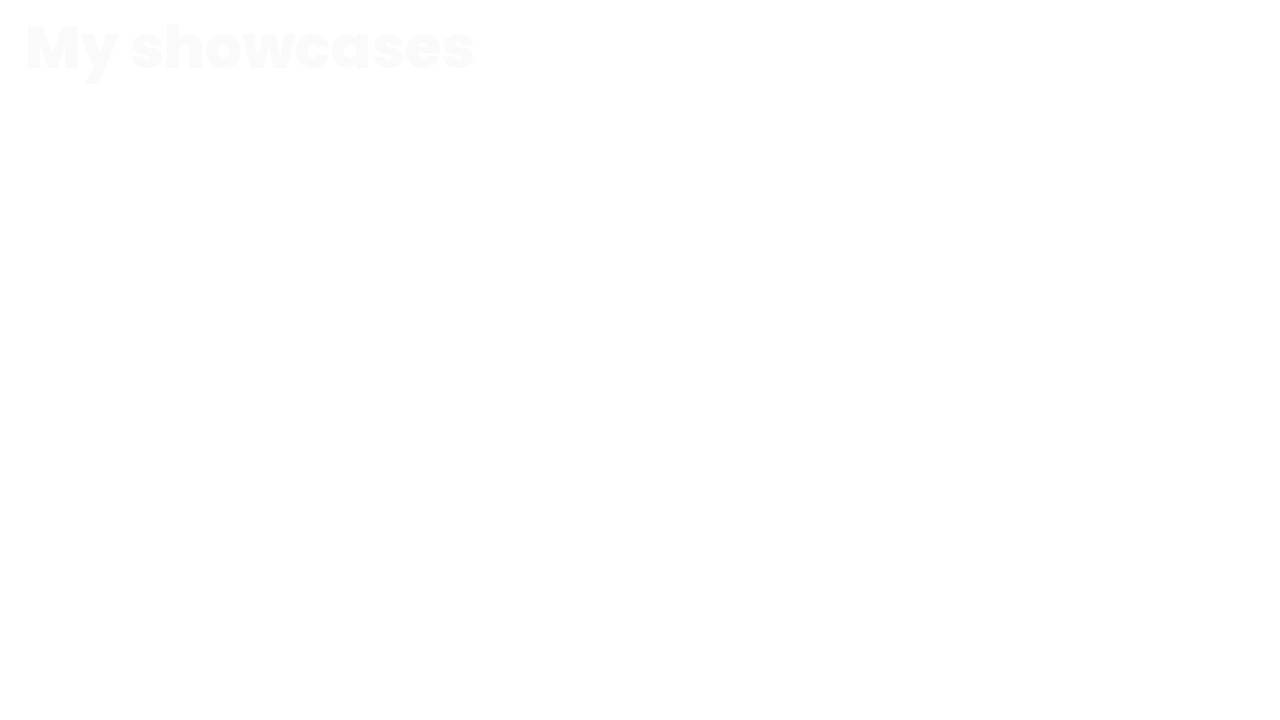

Waited 500ms between scrolls
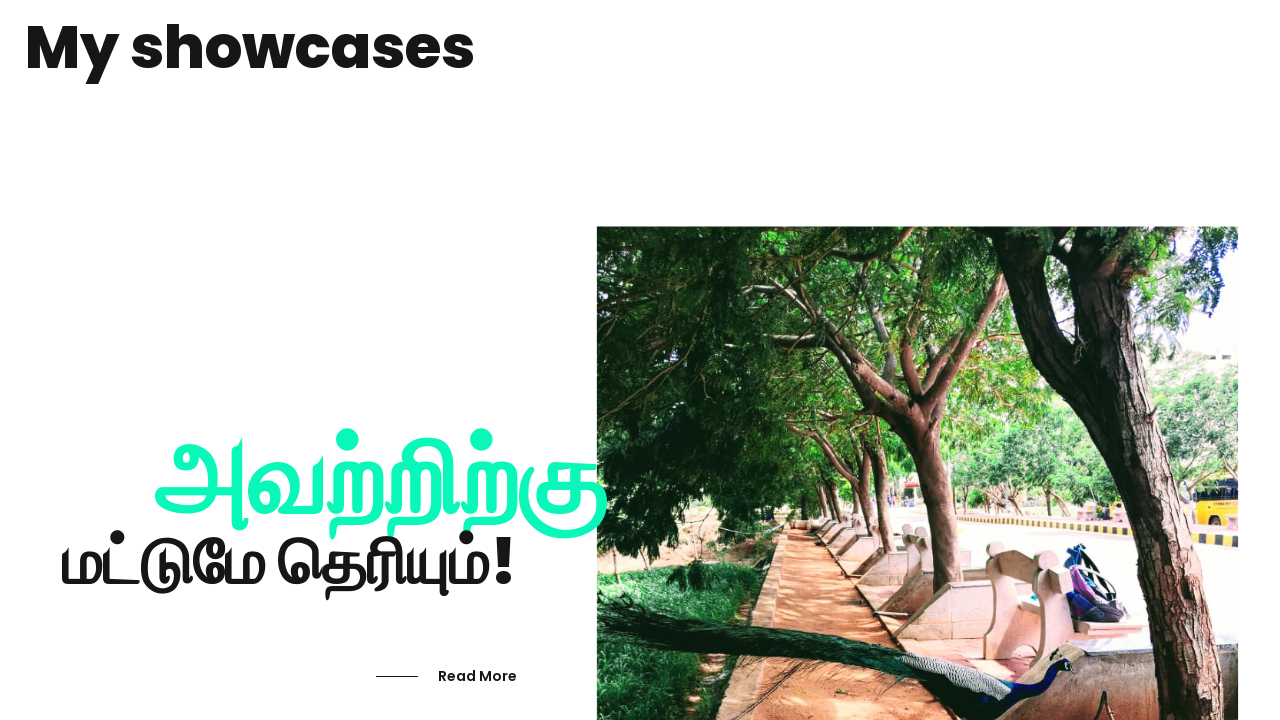

Scrolled down 1000 pixels
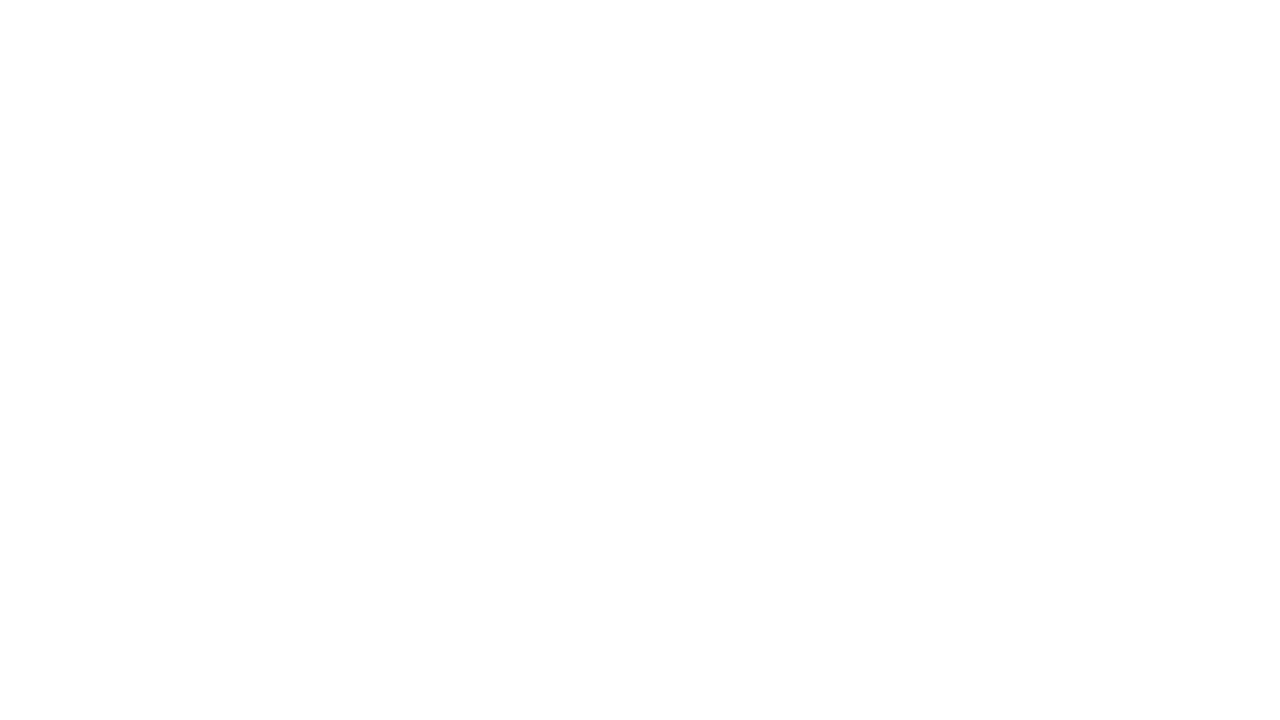

Waited 500ms between scrolls
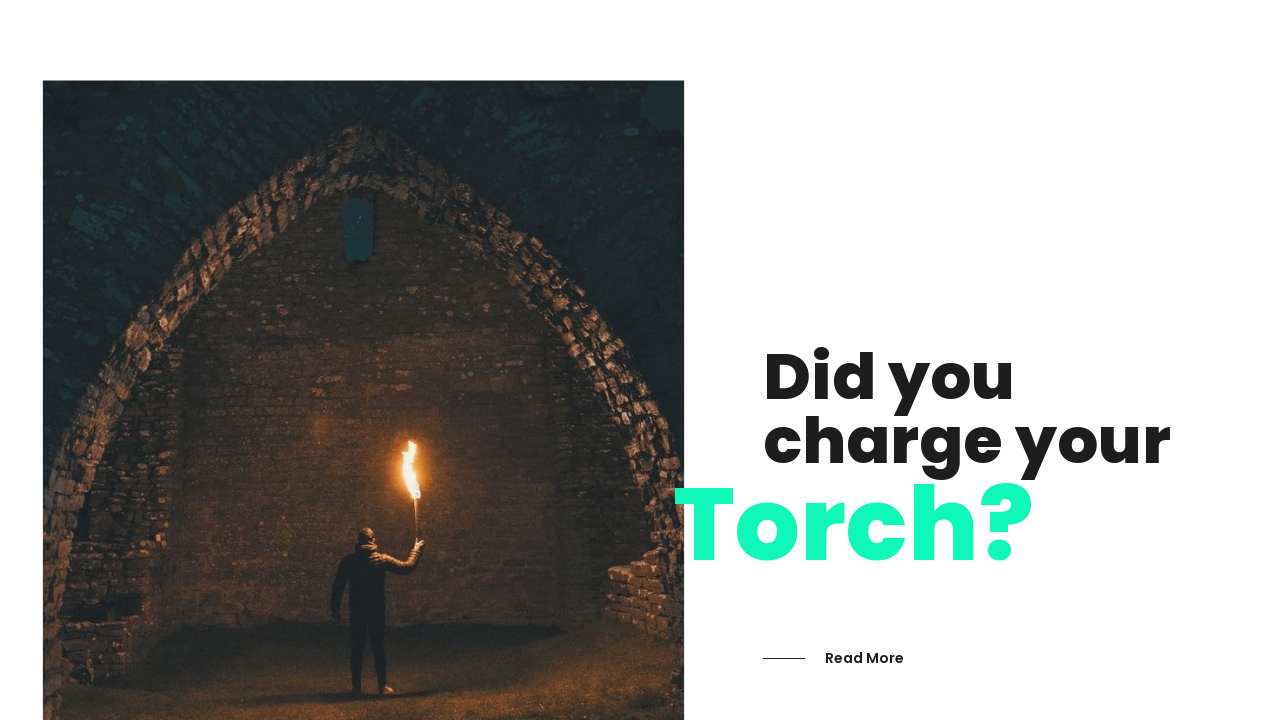

Scrolled down 1000 pixels
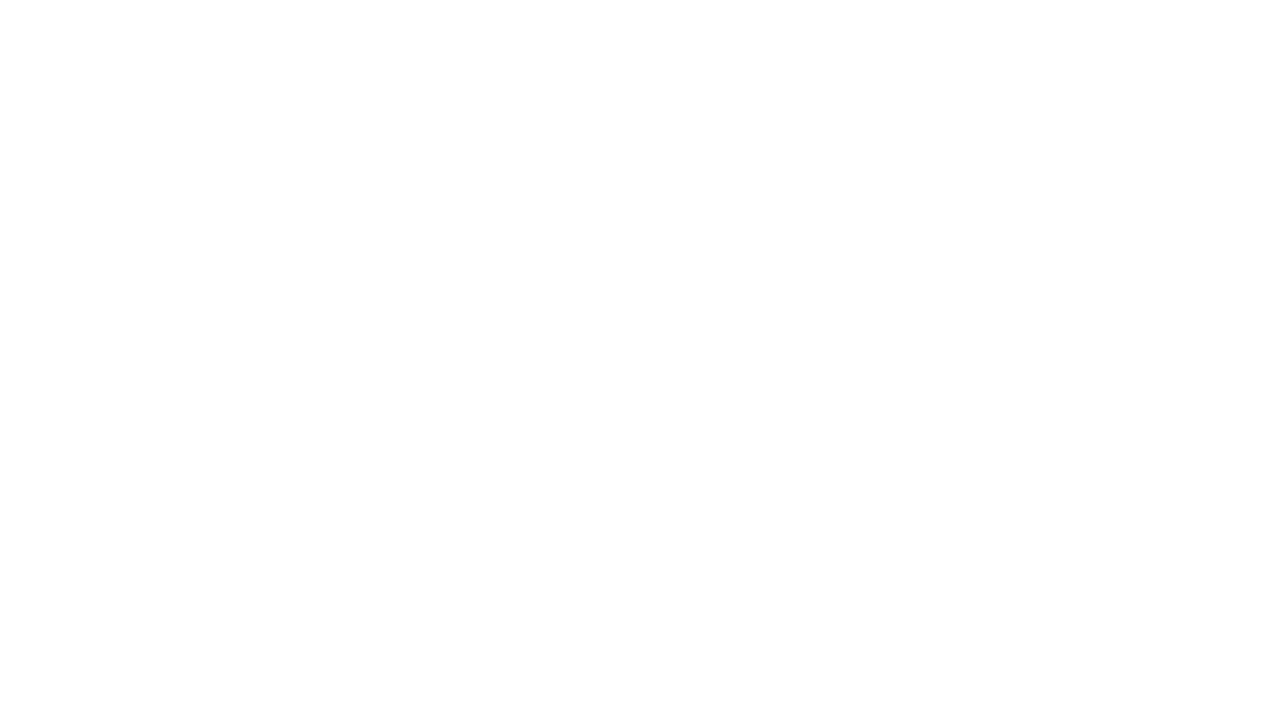

Waited 500ms between scrolls
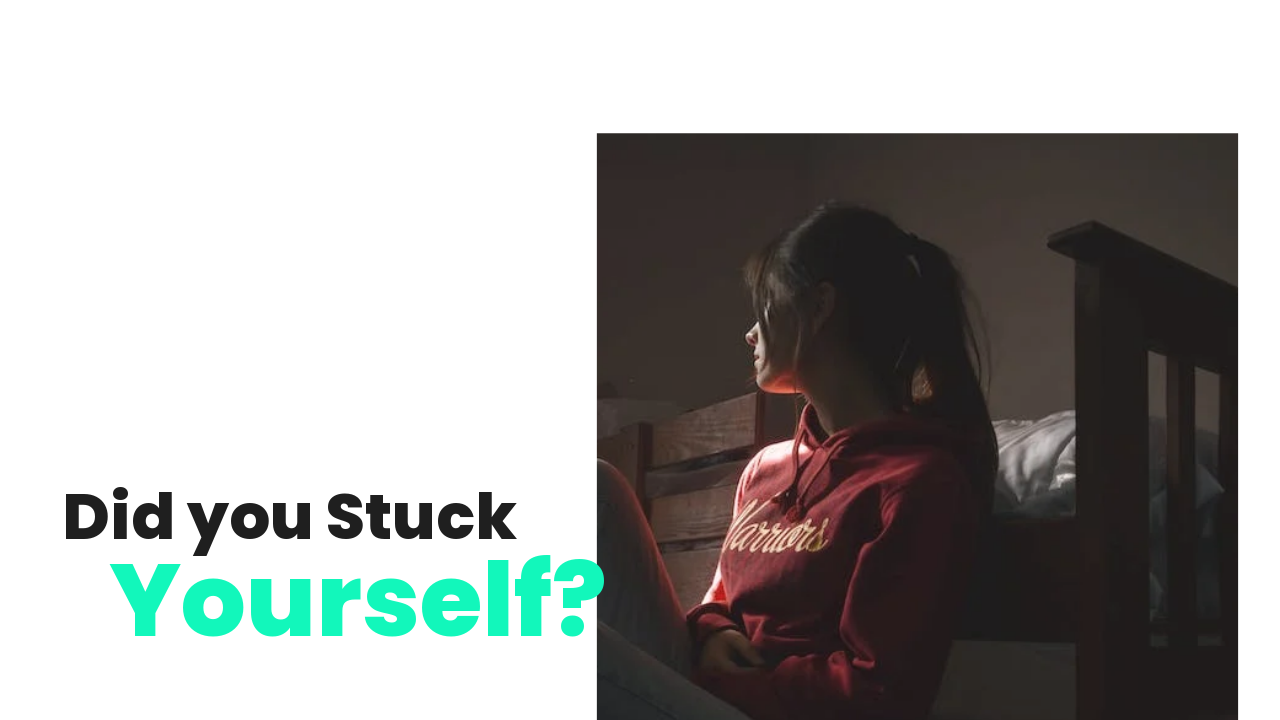

Scrolled down 1000 pixels
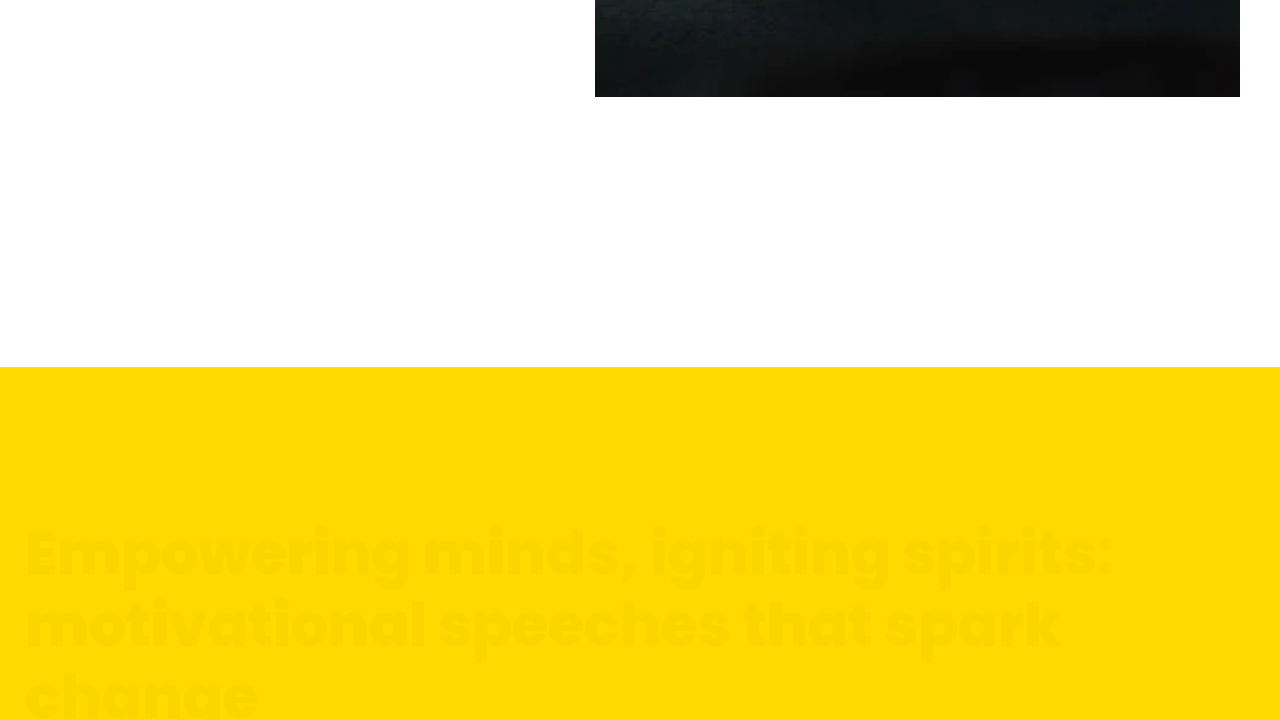

Waited 500ms between scrolls
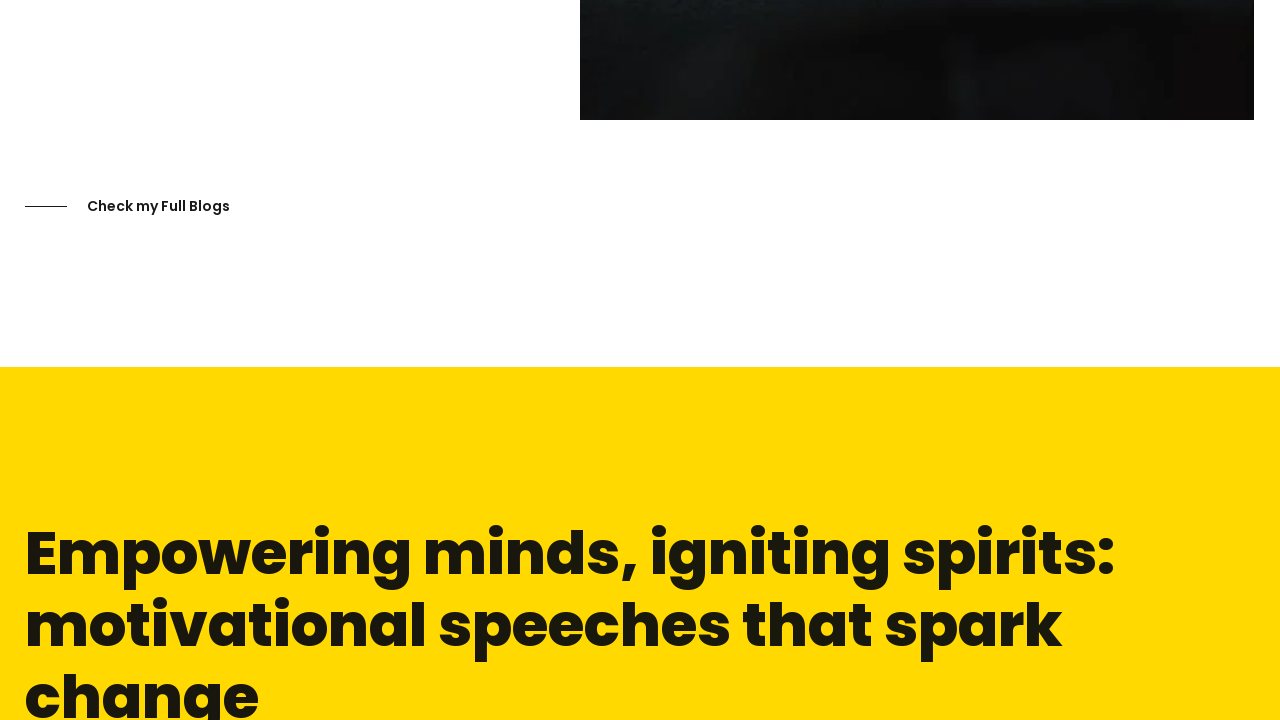

Scrolled down 1000 pixels
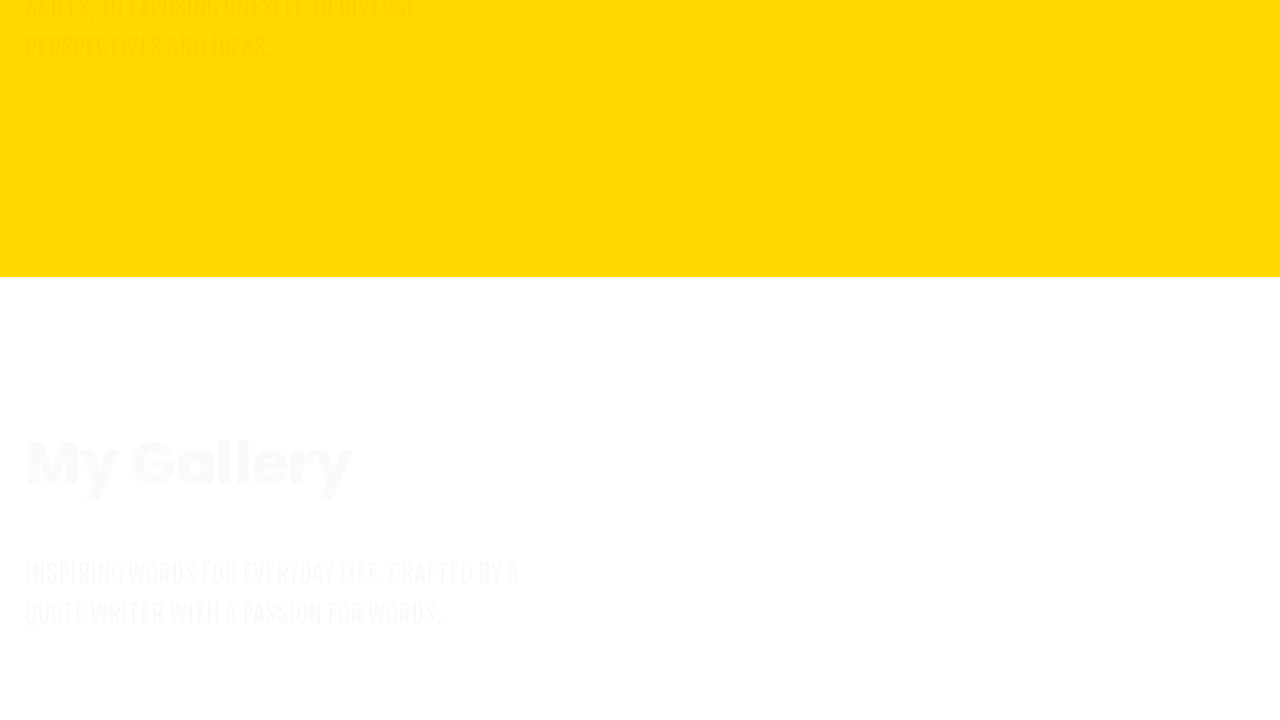

Waited 500ms between scrolls
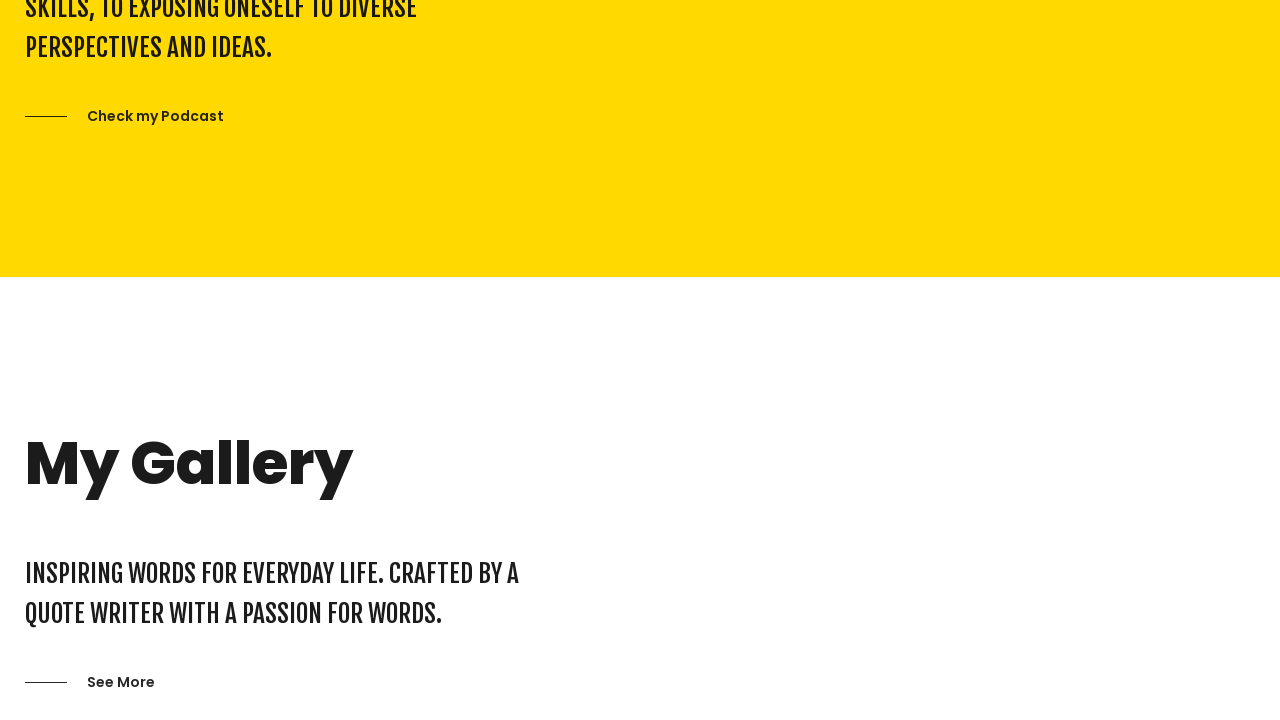

Scrolled down 1000 pixels
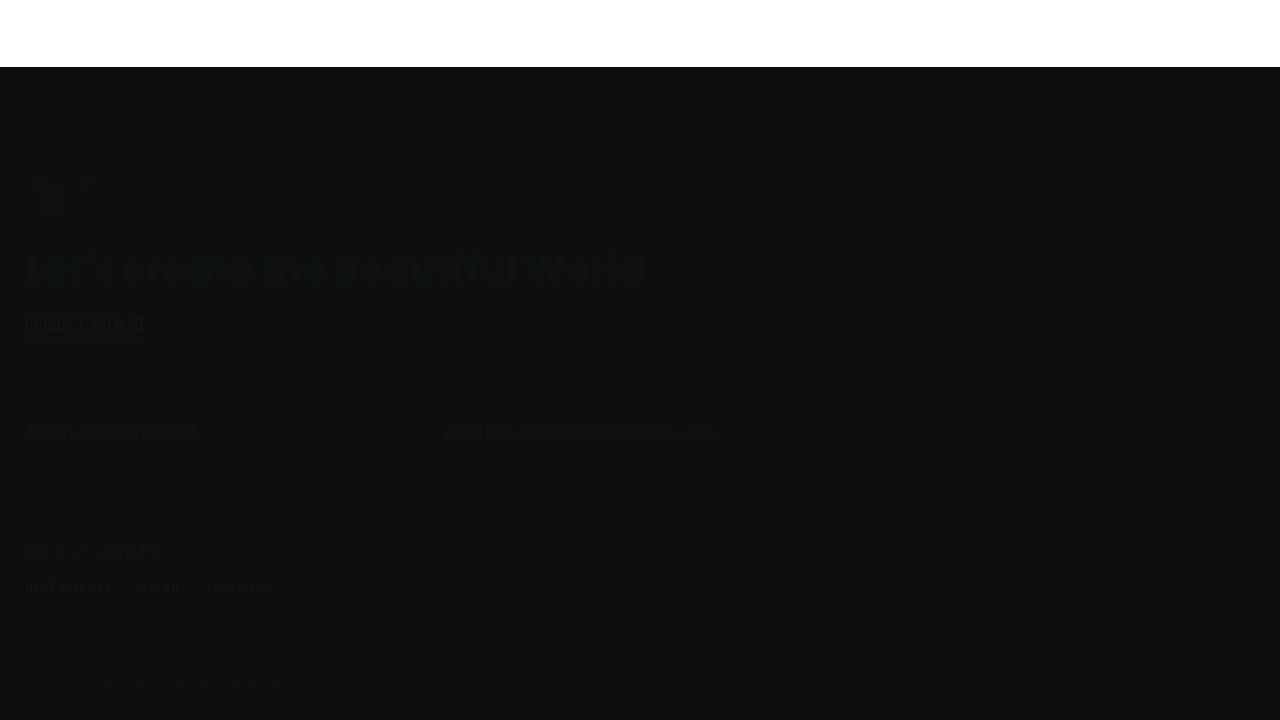

Waited 500ms between scrolls
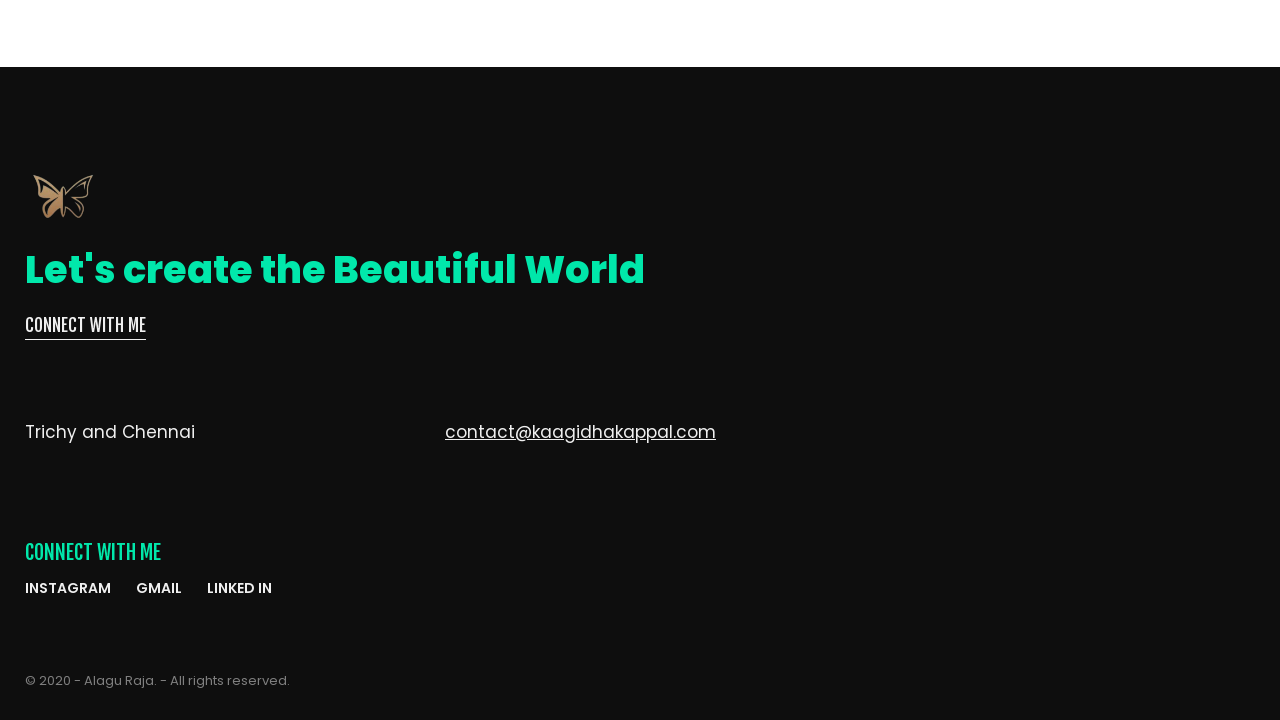

Scrolled back to top of page
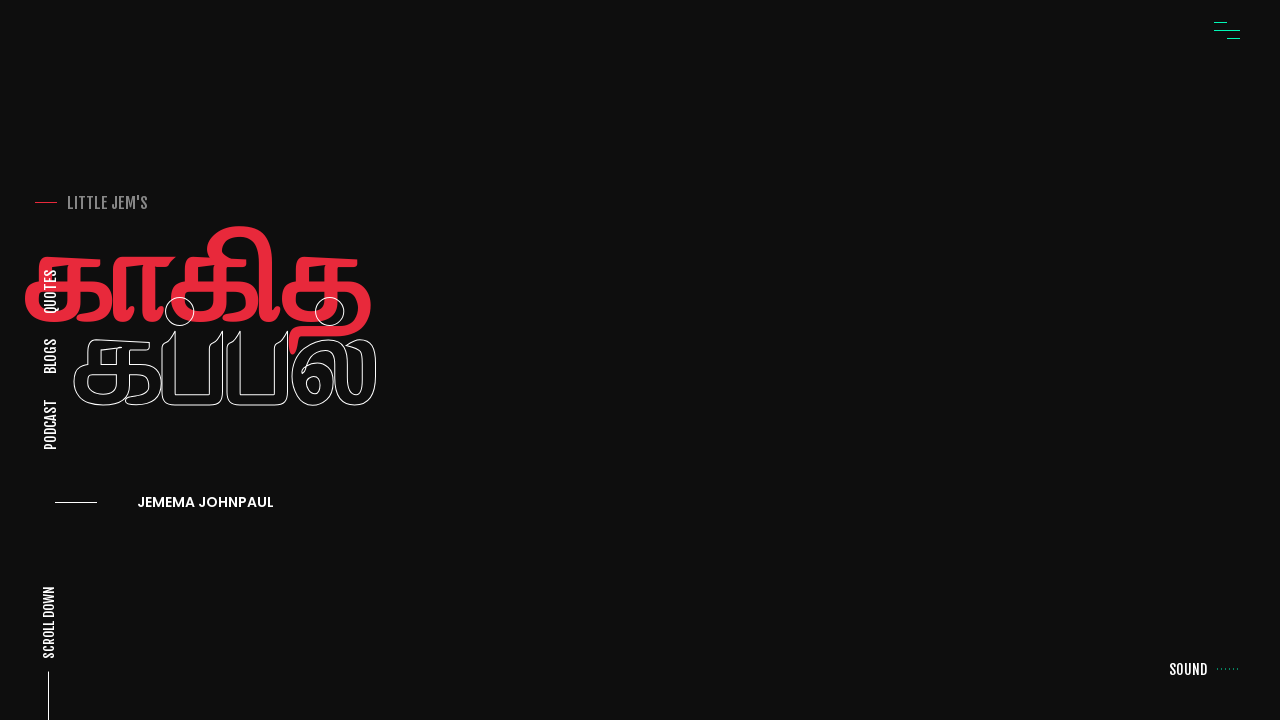

Clicked on QUOTES link at (50, 292) on (//li/a[text()='QUOTES'])[2]
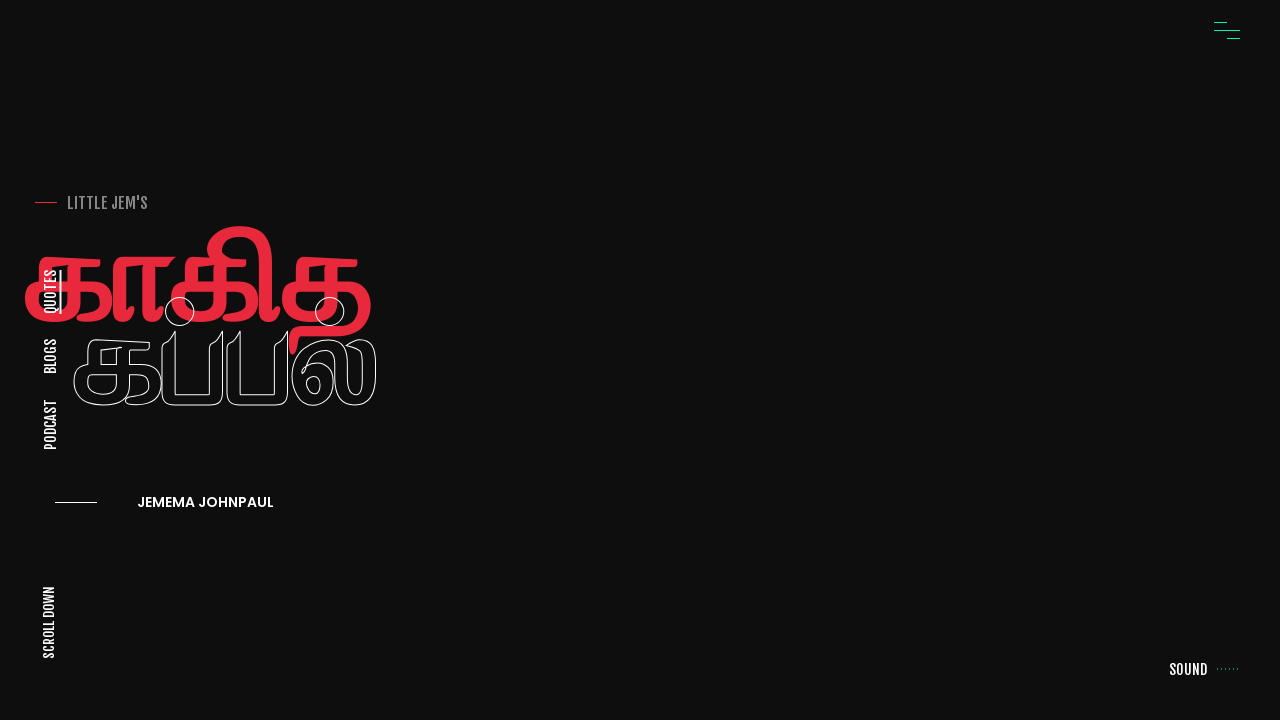

QUOTES page opened in new window
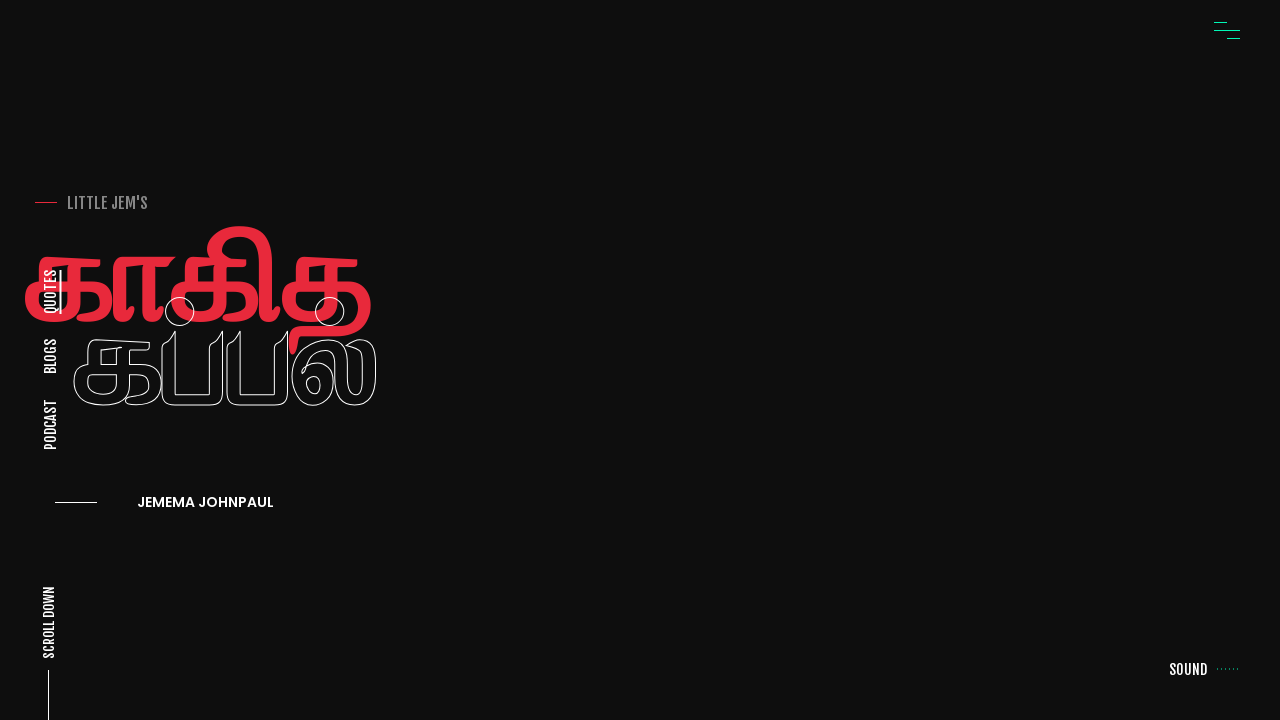

Located 8th carousel item on QUOTES page
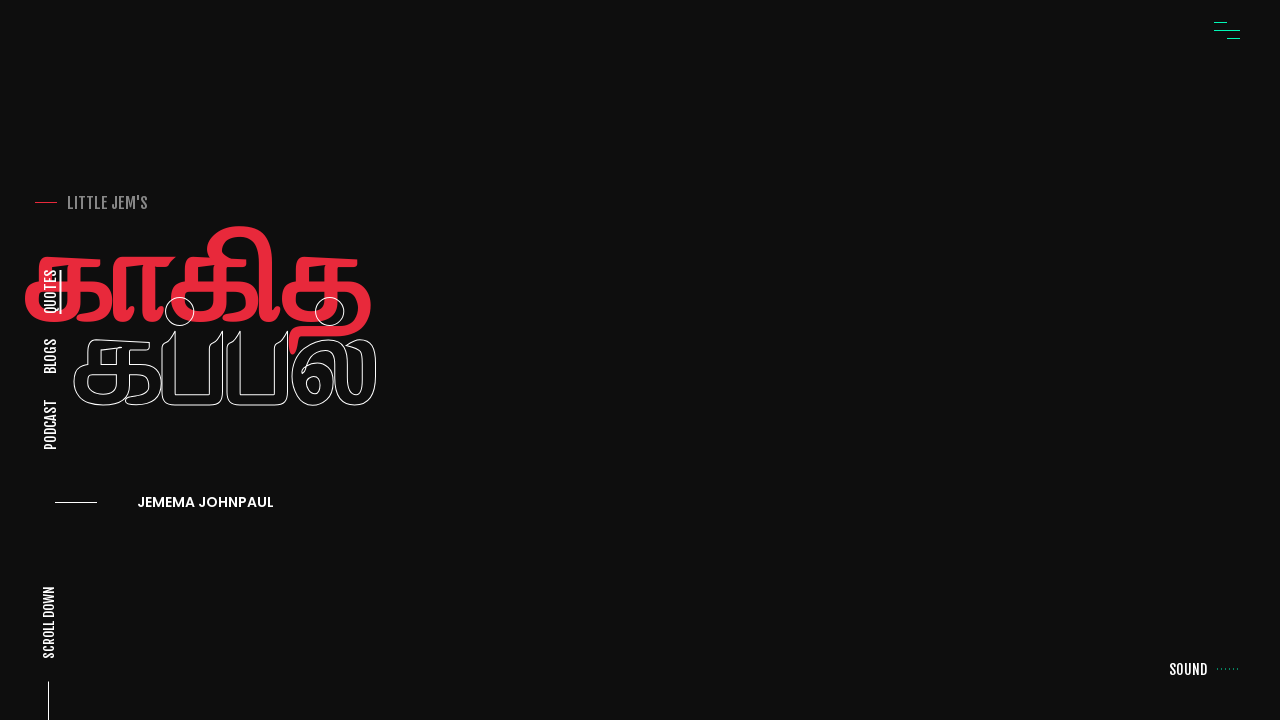

Scrolled carousel item into view
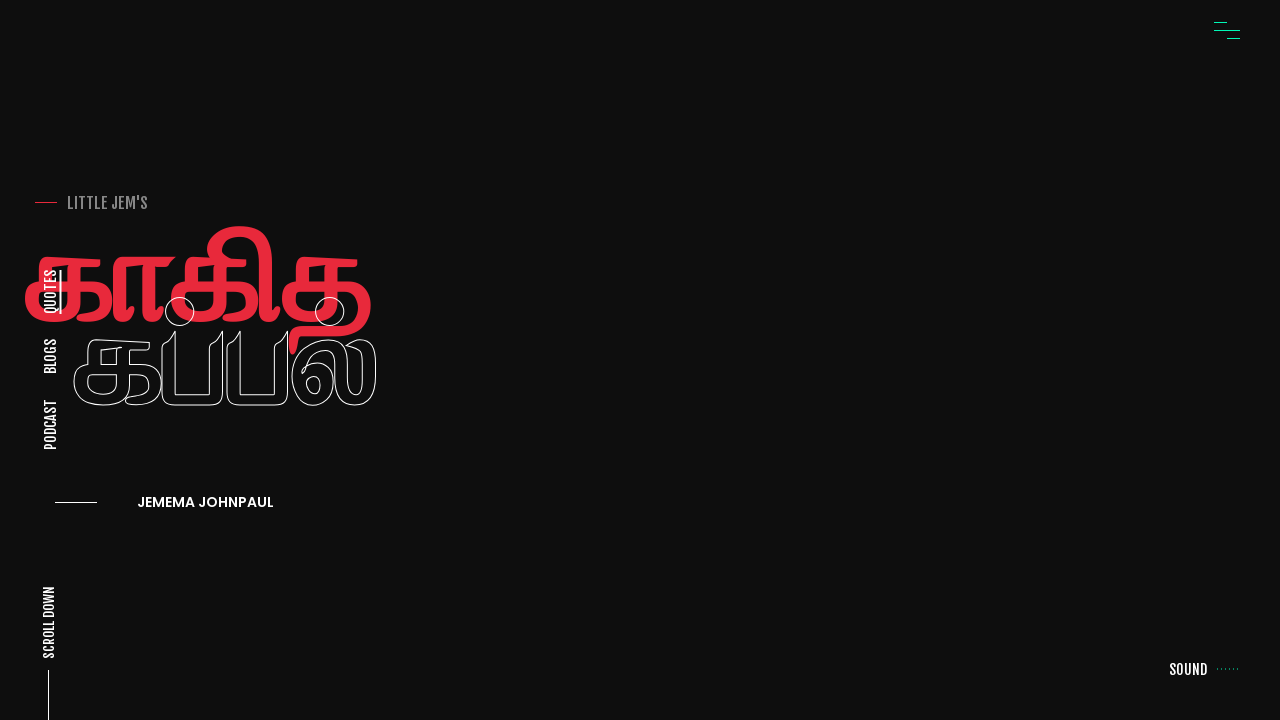

Switched back to main page
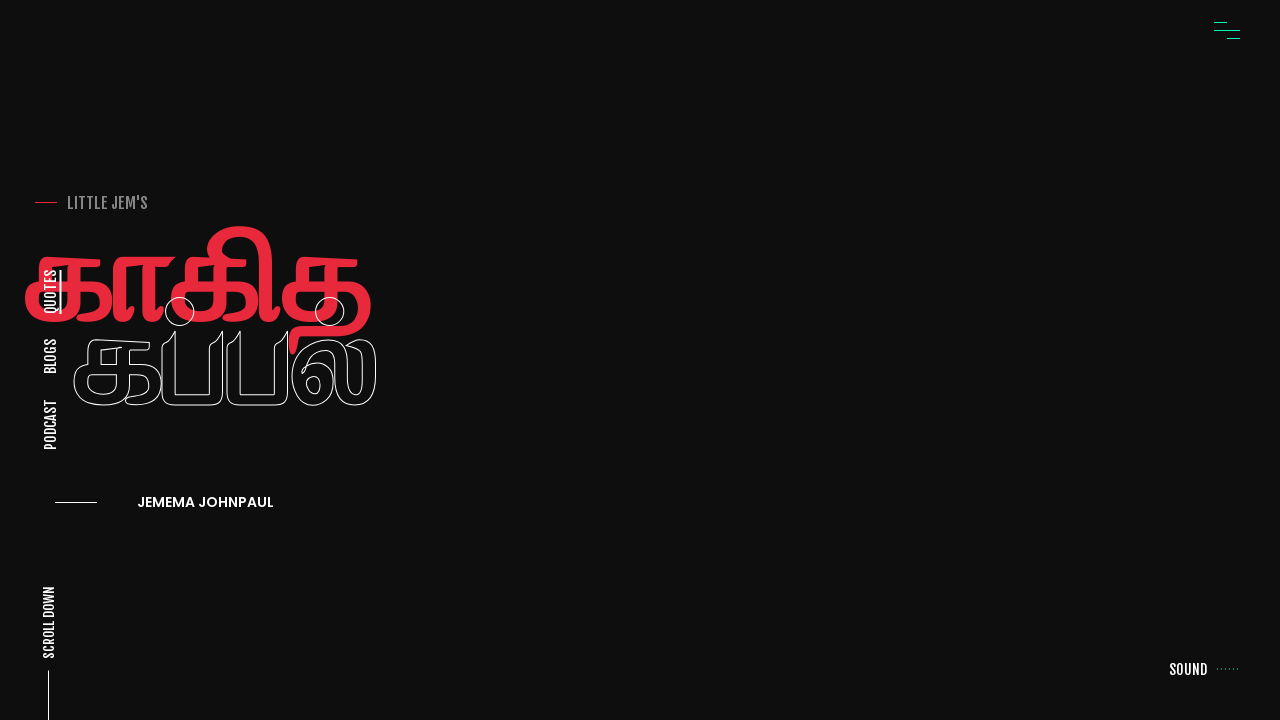

Clicked on BLOGS link at (50, 356) on (//li/a[text()='BLOGS'])[2]
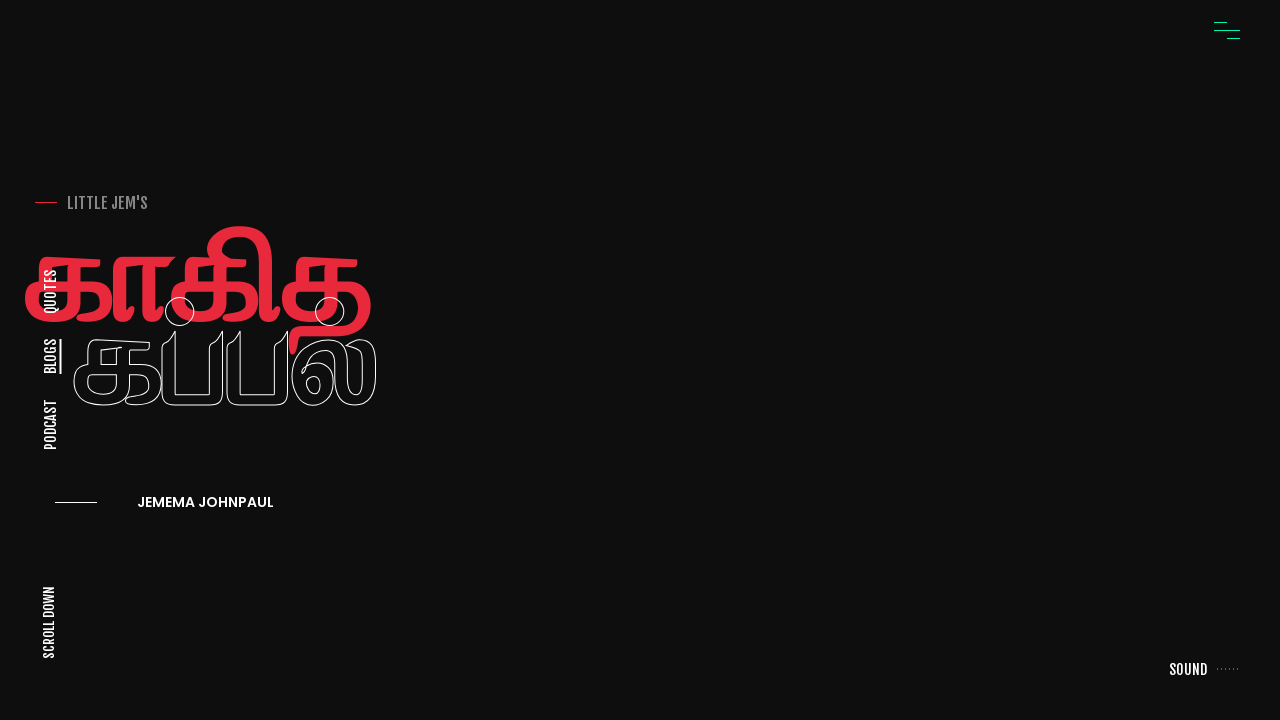

BLOGS page opened in new window
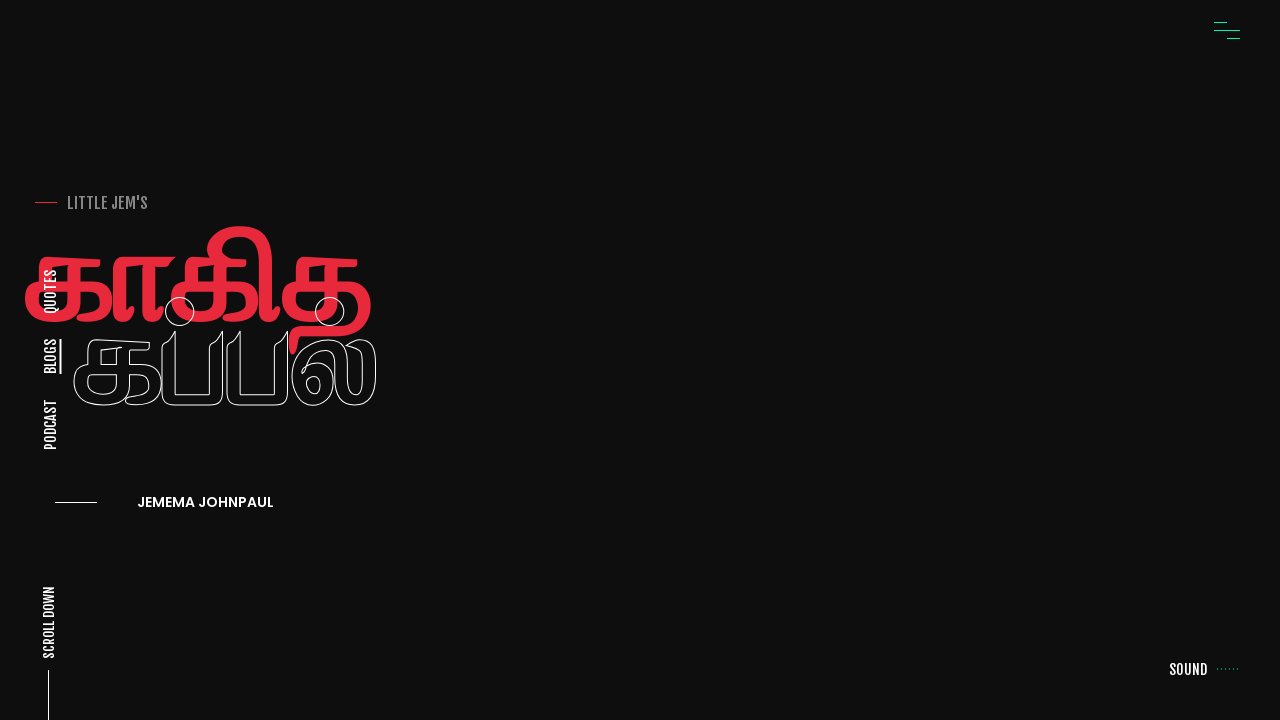

Clicked on holder element on BLOGS page at (1214, 360) on div.holder
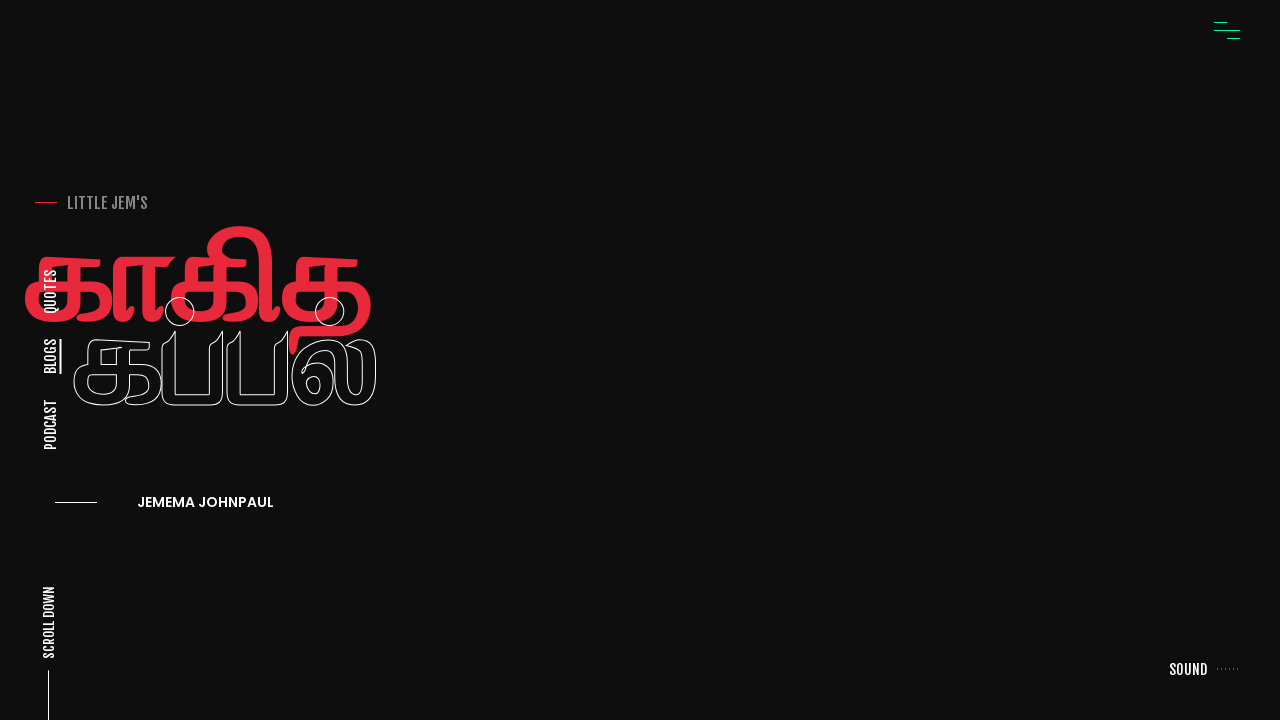

Switched back to main page
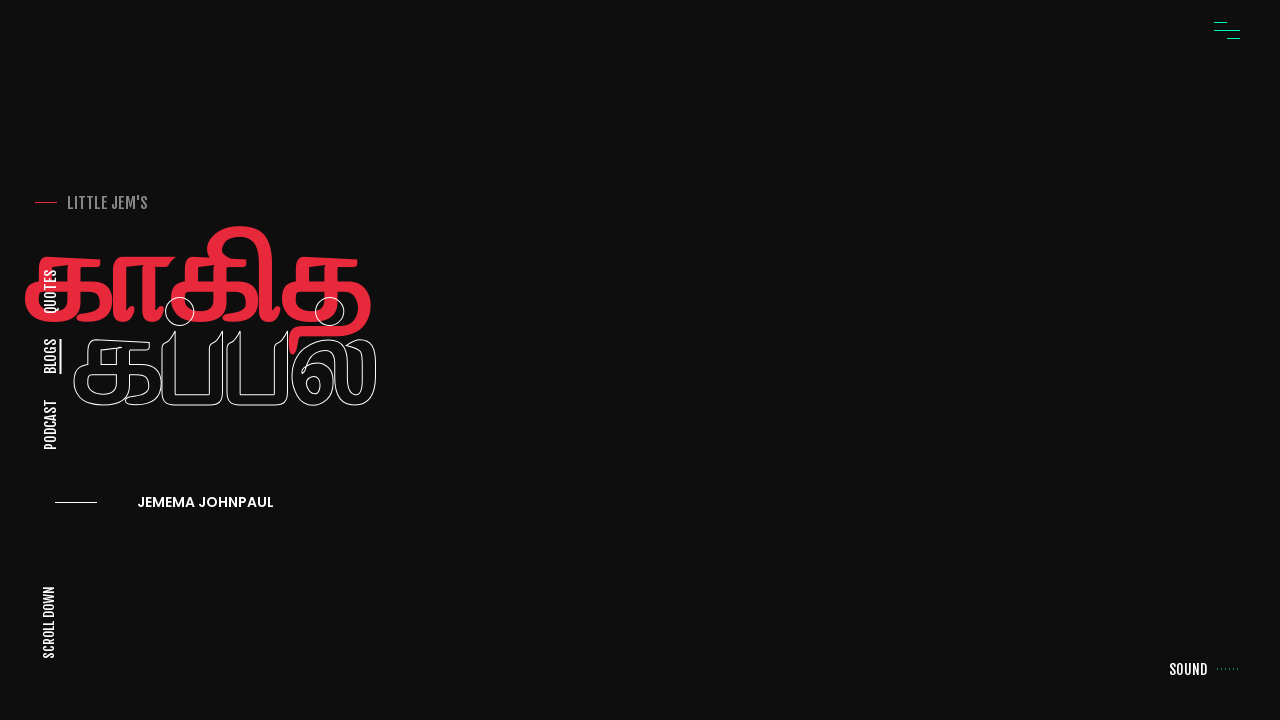

Clicked on PODCAST link at (50, 424) on (//li/a[text()='PODCAST'])[2]
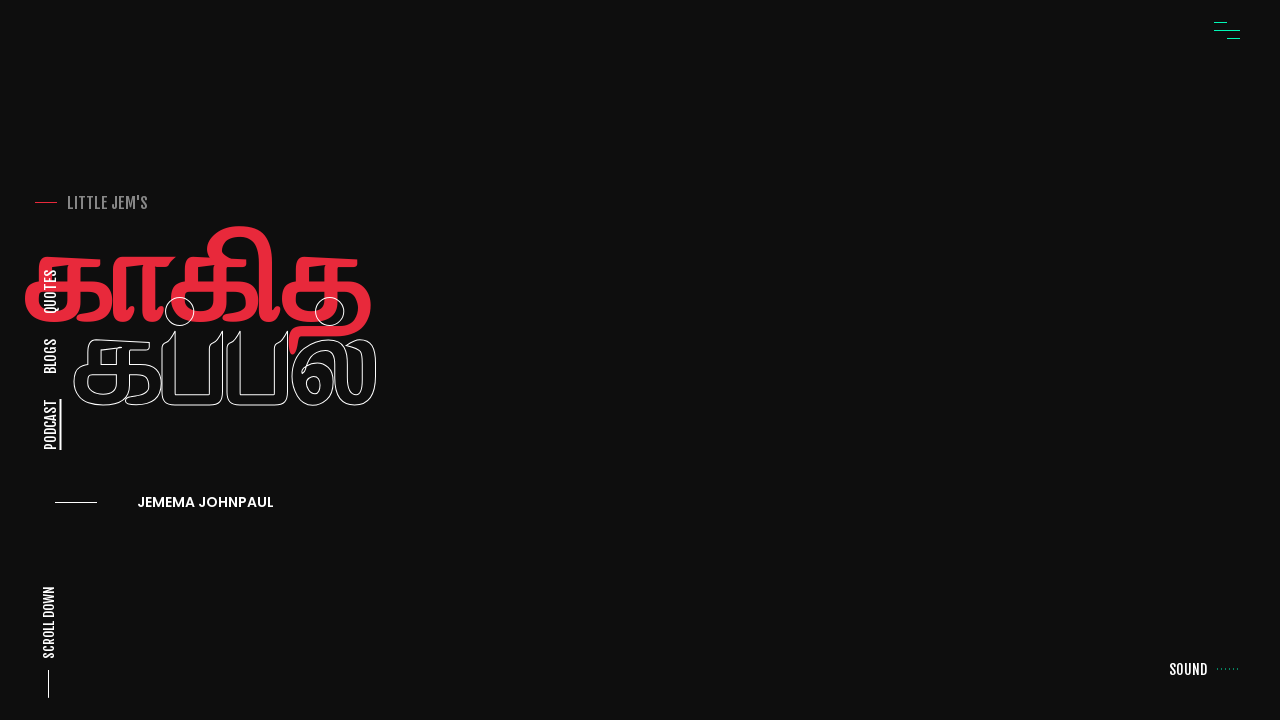

PODCAST page opened in new window
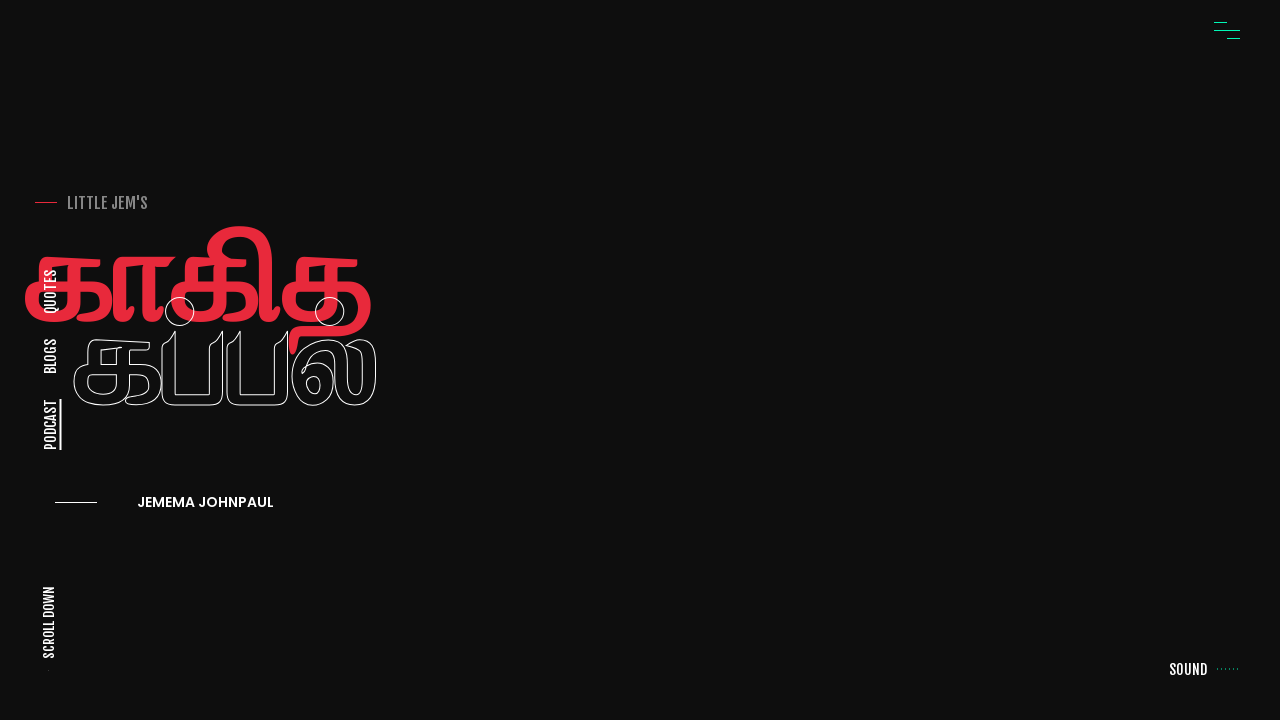

Scrolled down 400 pixels on PODCAST page
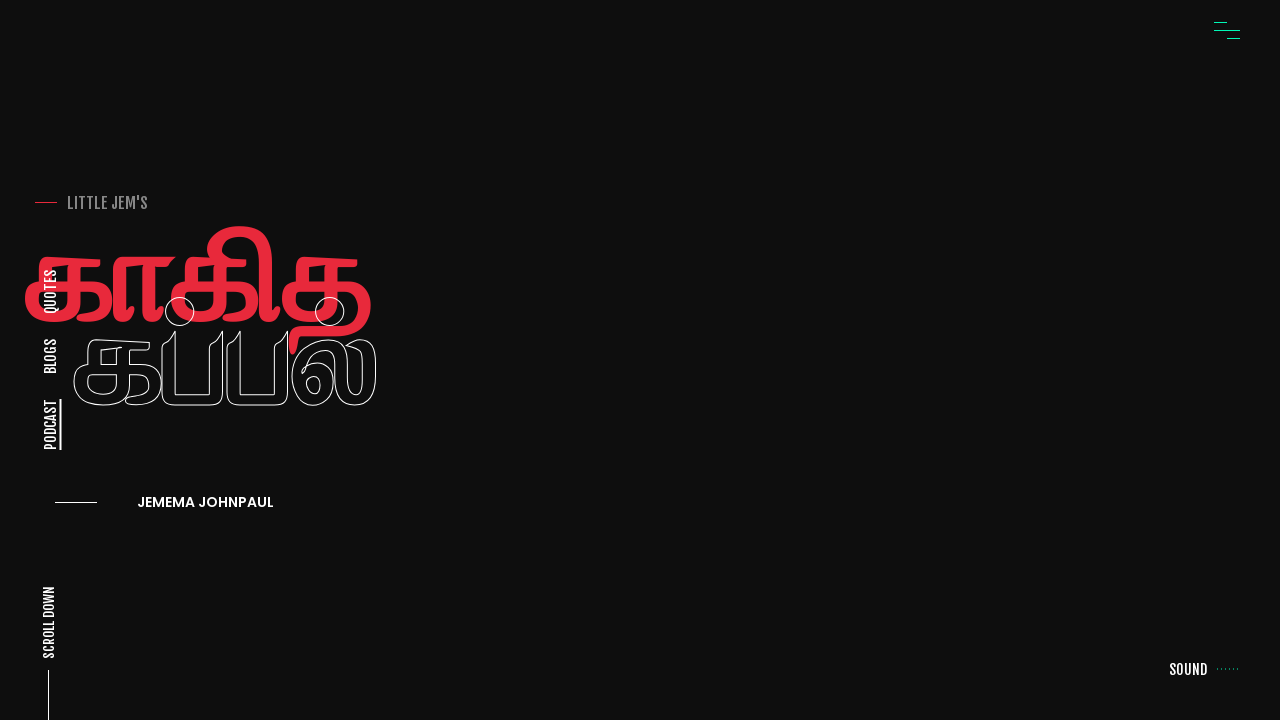

Clicked Play button on media player at (401, 536) on button[title='Play']
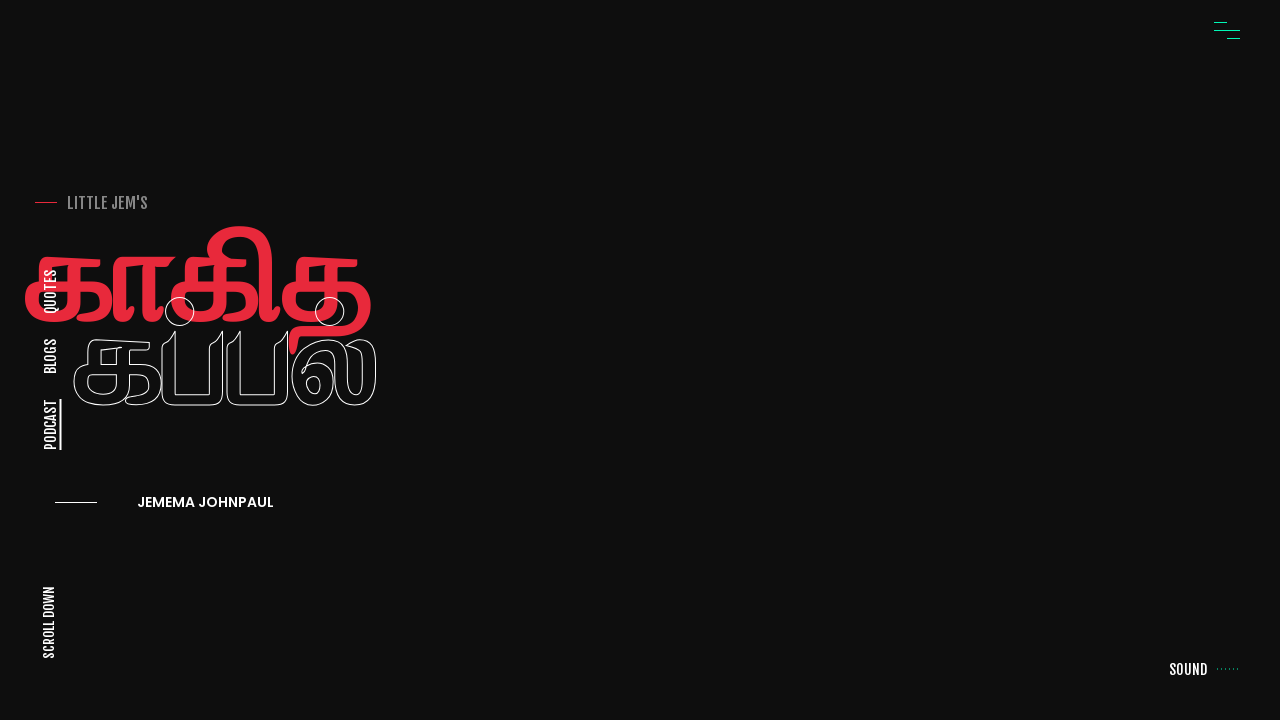

Clicked Pause button on media player at (401, 536) on button[title='Pause']
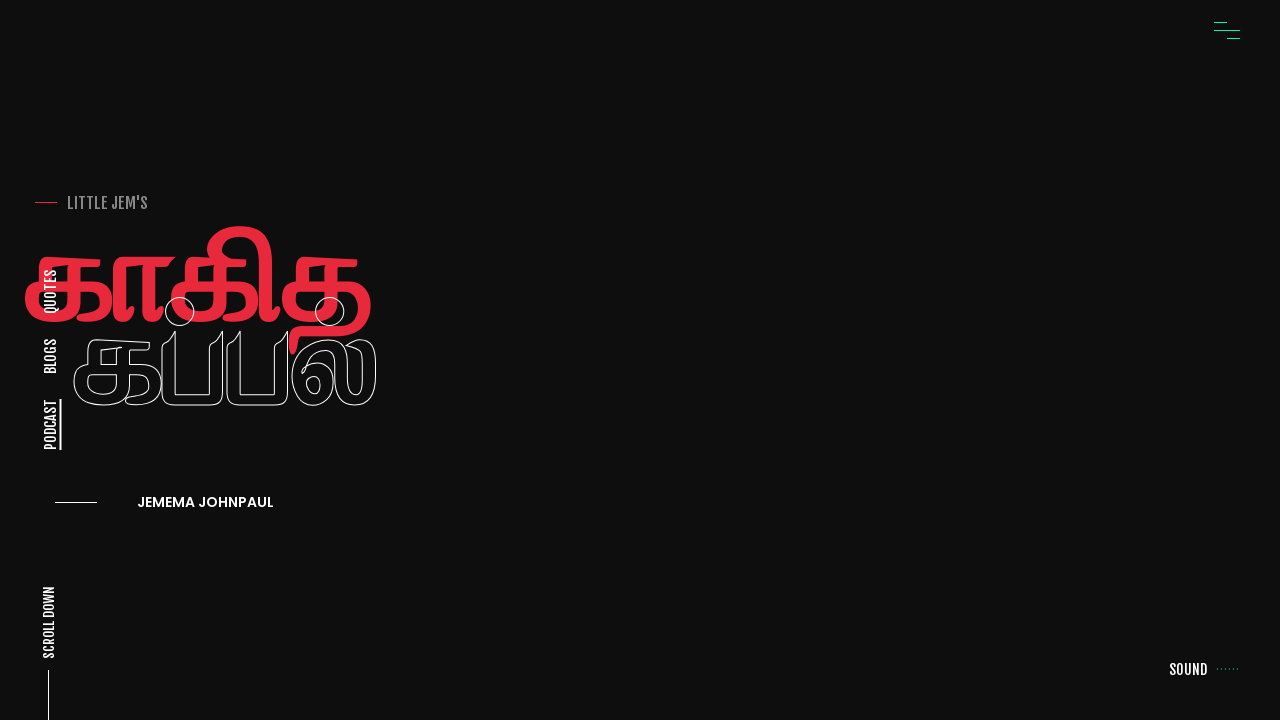

Clicked Jump forward 10 seconds button at (517, 536) on button[title='Jump forward 10 seconds']
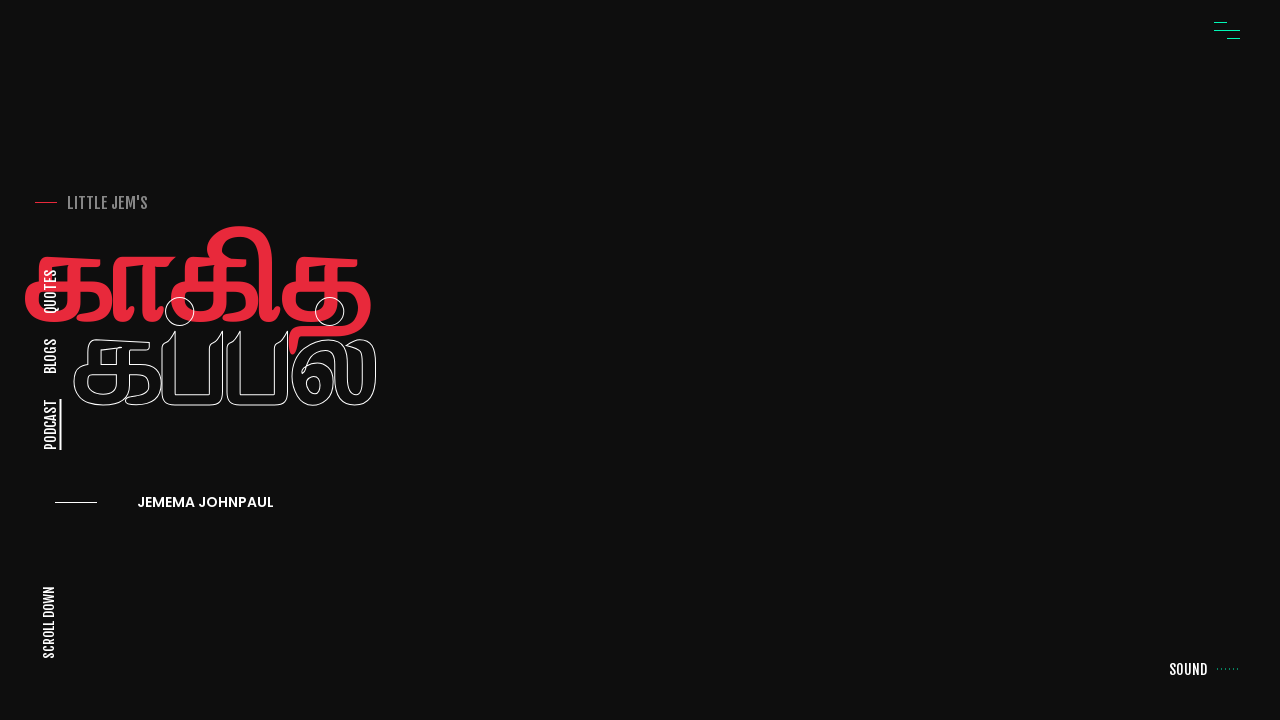

Clicked Skip back 10 seconds button at (471, 536) on button[title='Skip back 10 seconds']
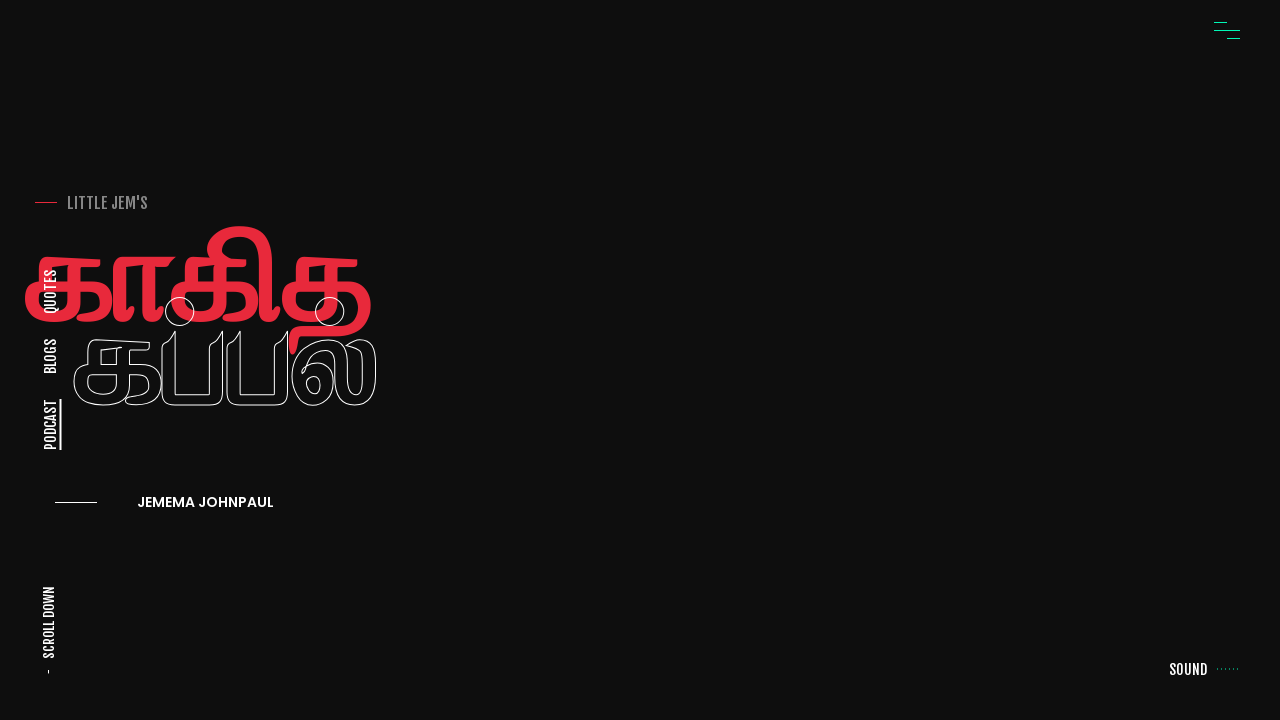

Located Mute button
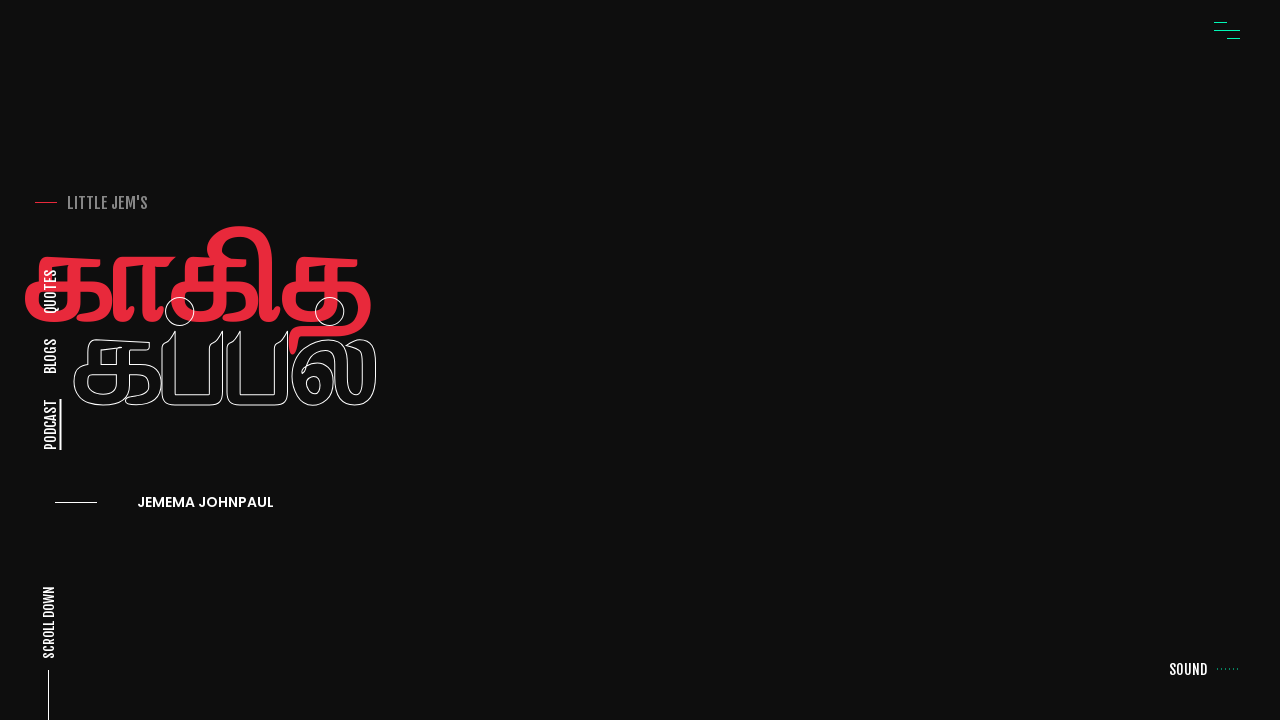

Hovered over Mute button at (1128, 536) on button[title='Mute']
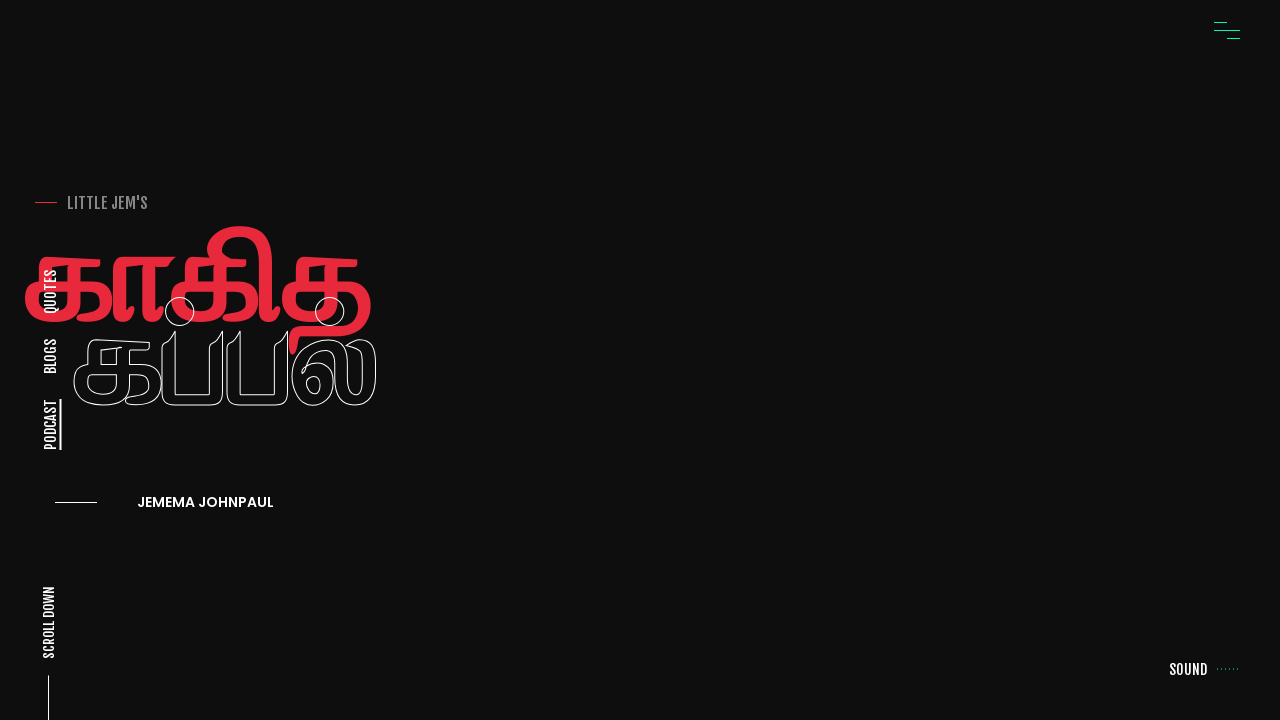

Clicked Mute button at (1128, 536) on button[title='Mute']
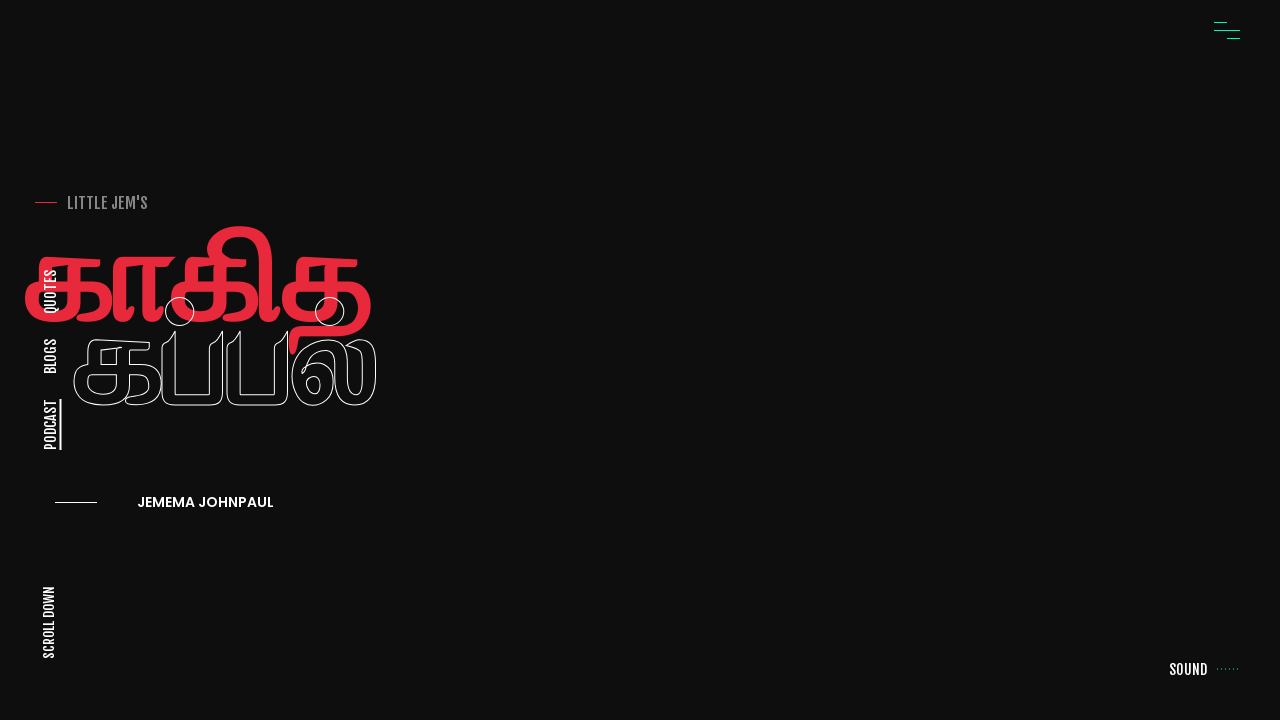

Scrolled up 400 pixels on PODCAST page
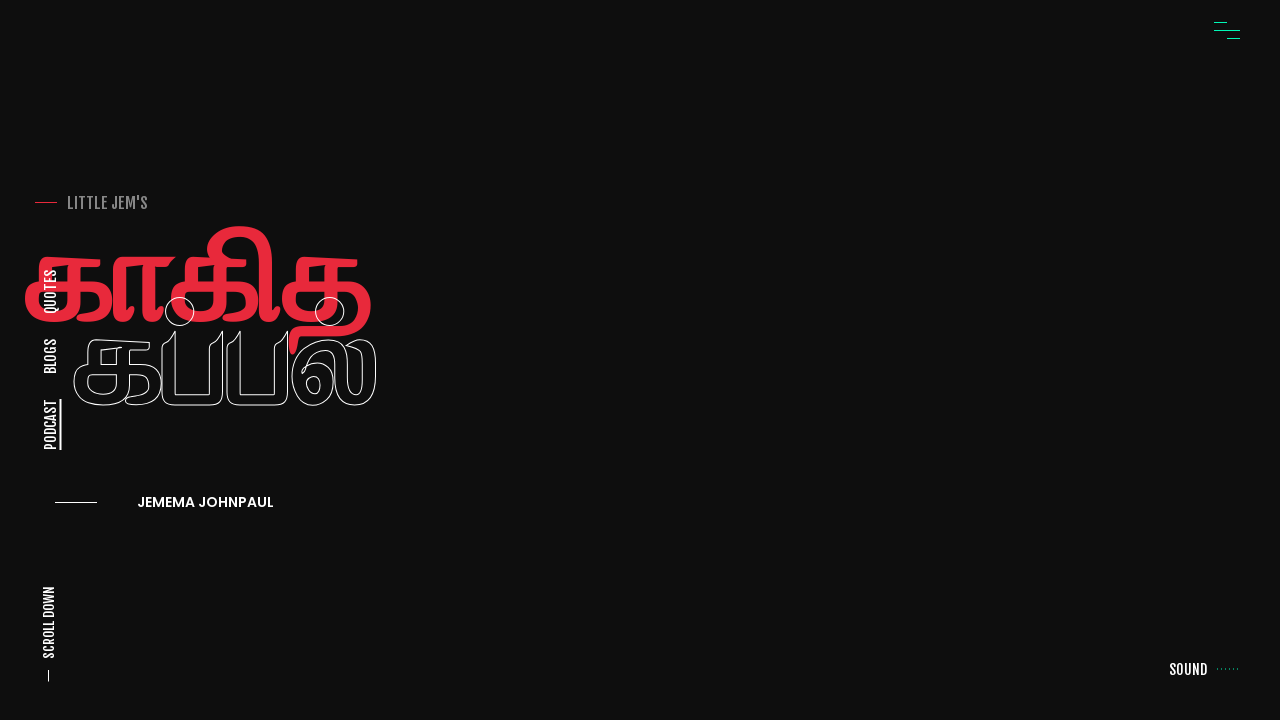

Switched back to main page
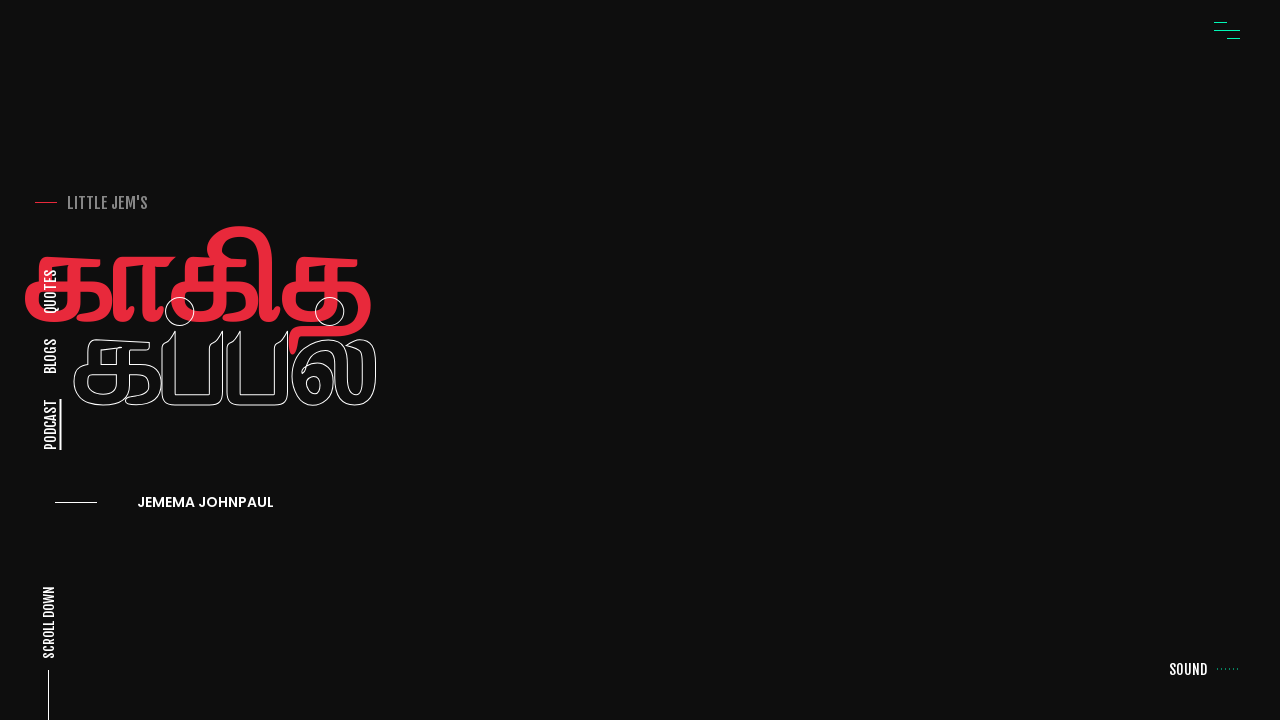

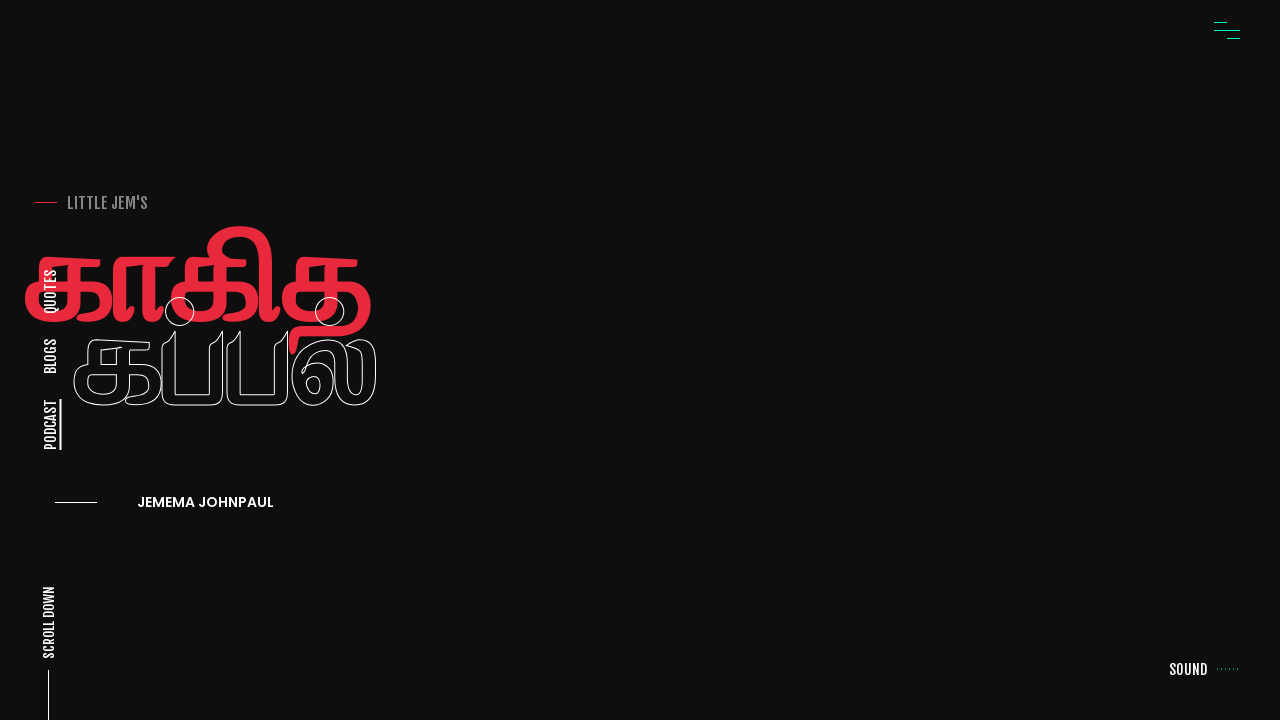